Tests various pages and reports on the TTTC Turbo web application, verifying that expected text content appears on each page

Starting URL: https://tttc-turbo.web.app

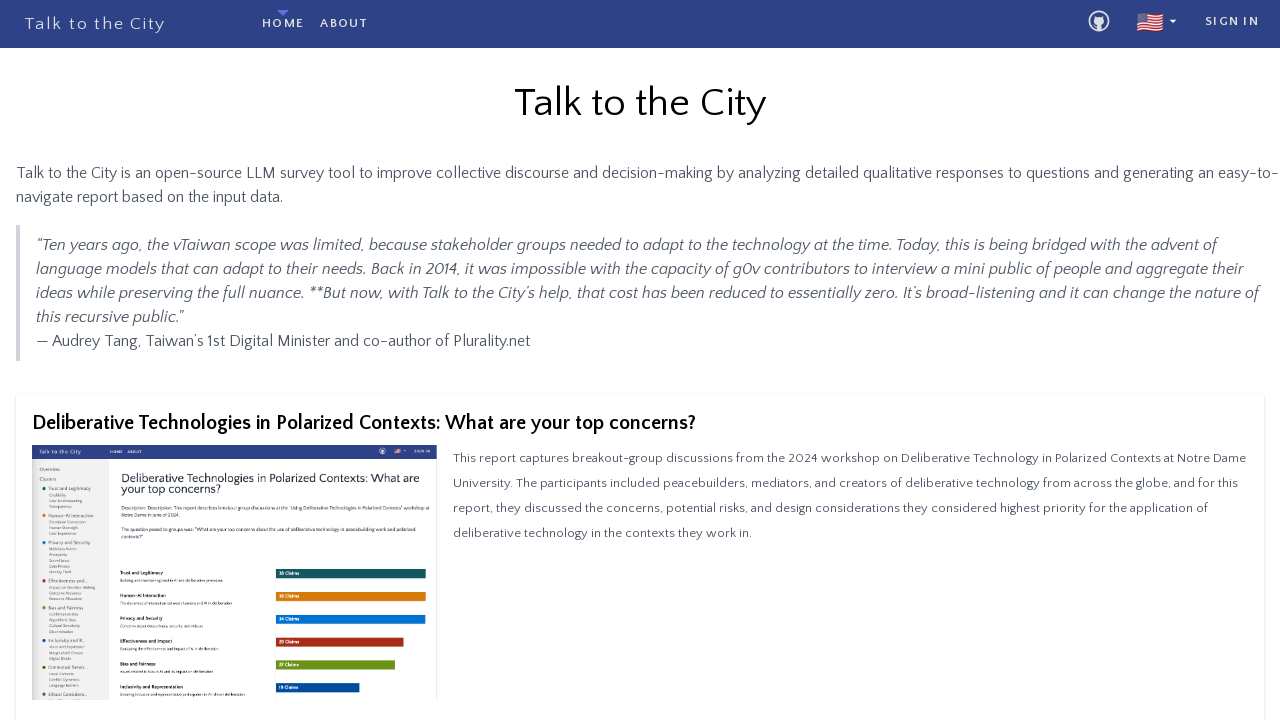

Navigated to heal-michigan report page
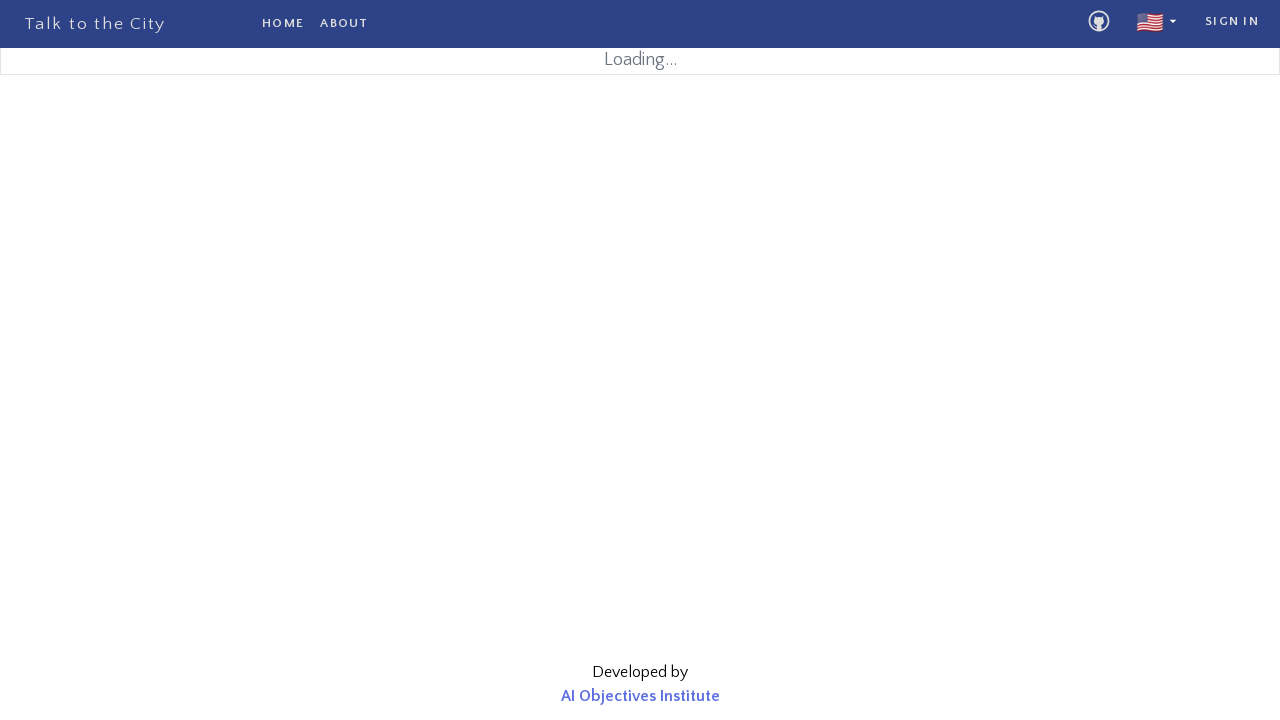

Verified expected text content on heal-michigan report page
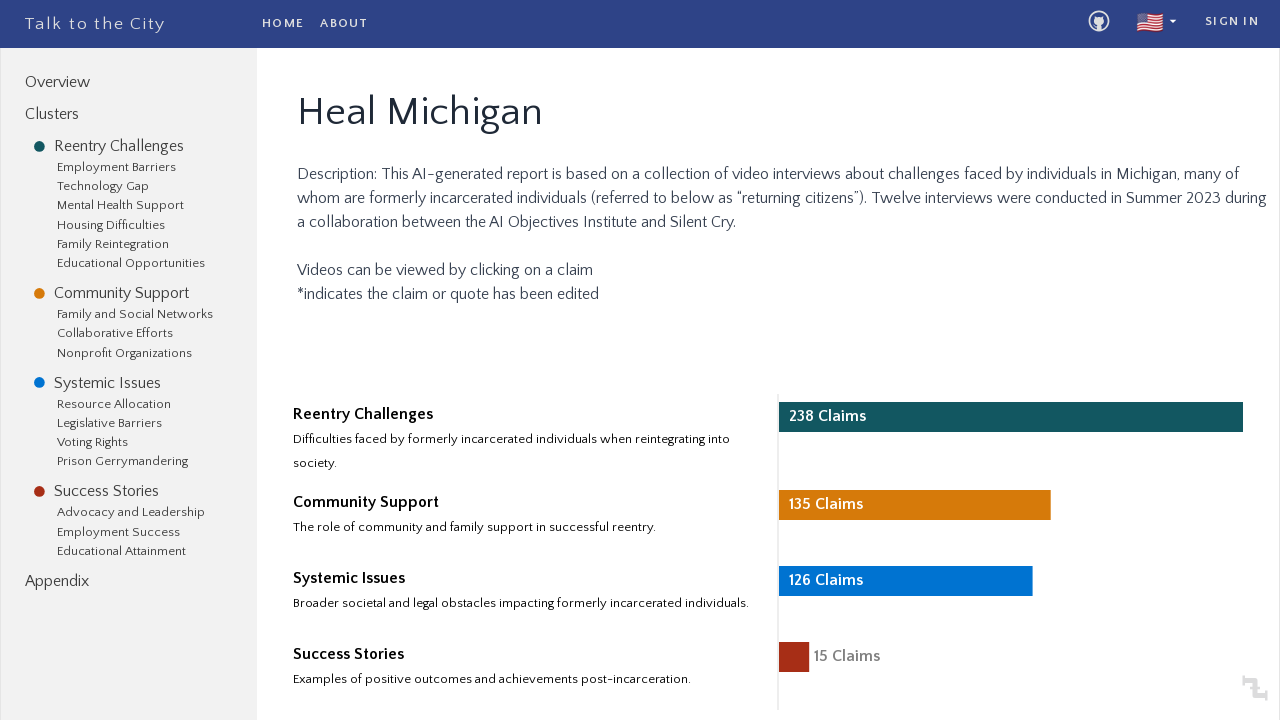

Navigated to docs page
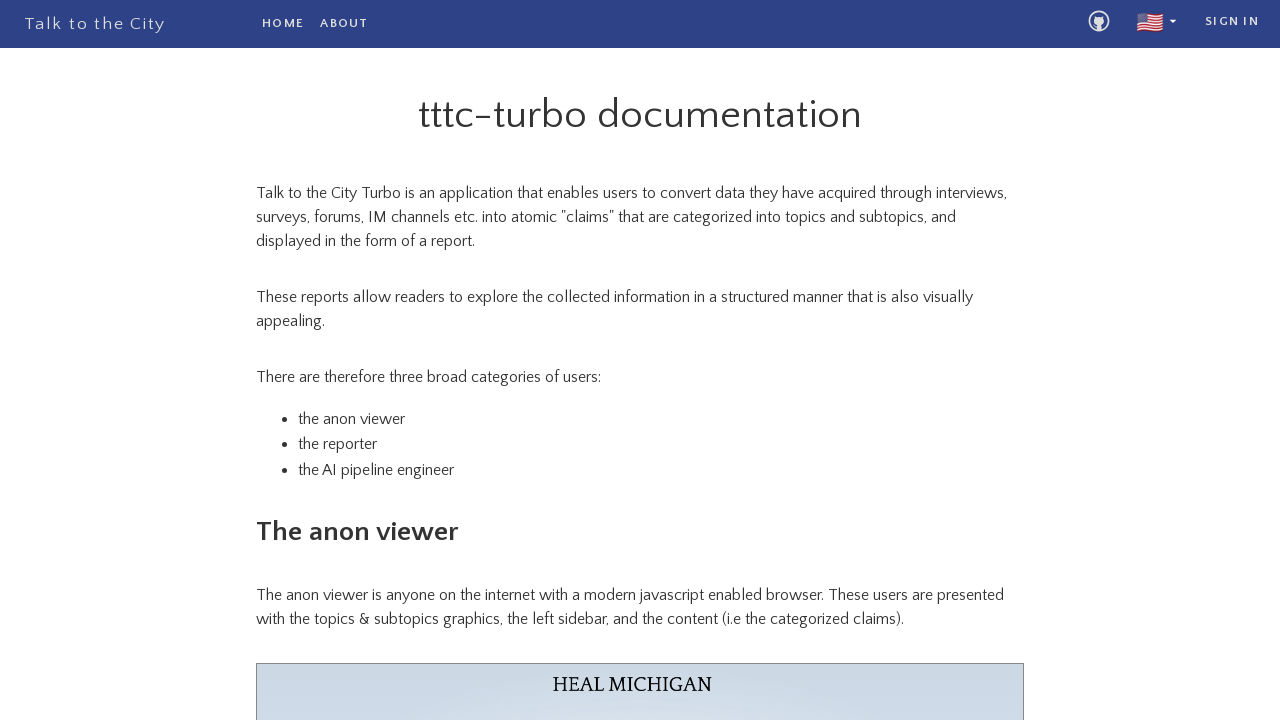

Verified expected text content on docs page
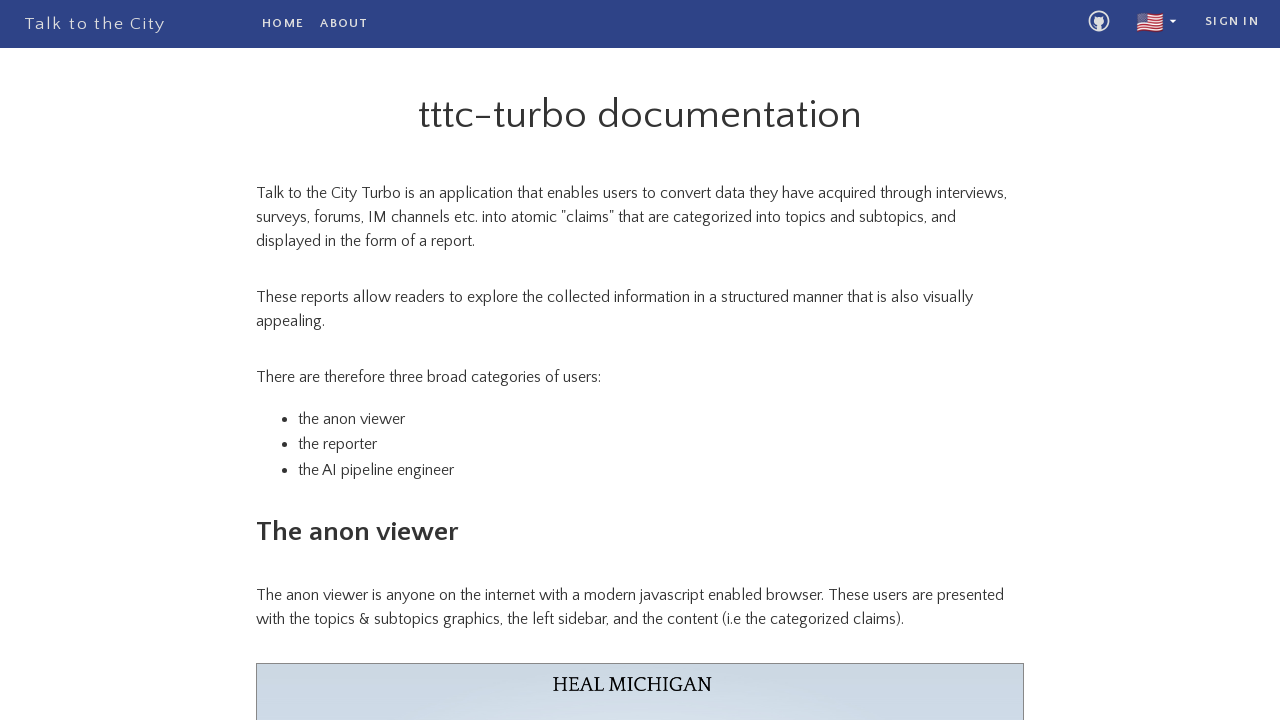

Navigated to docs/nodes page
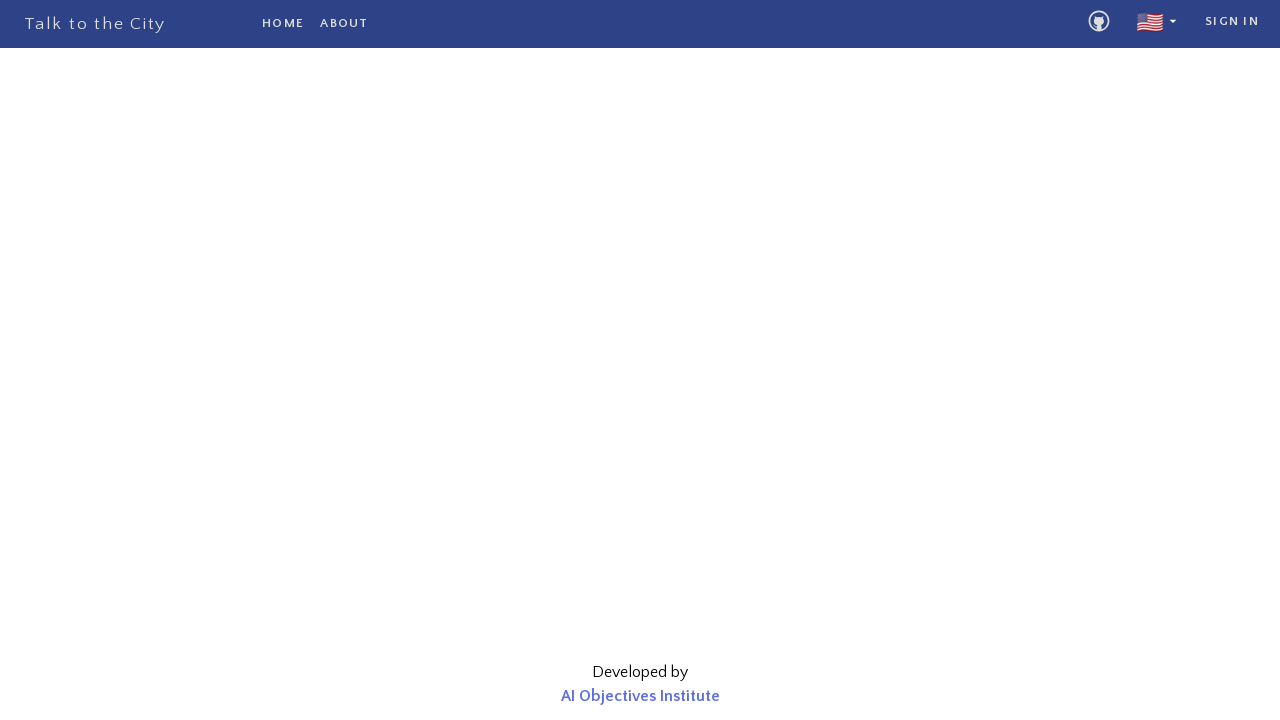

Verified expected text content on docs/nodes page
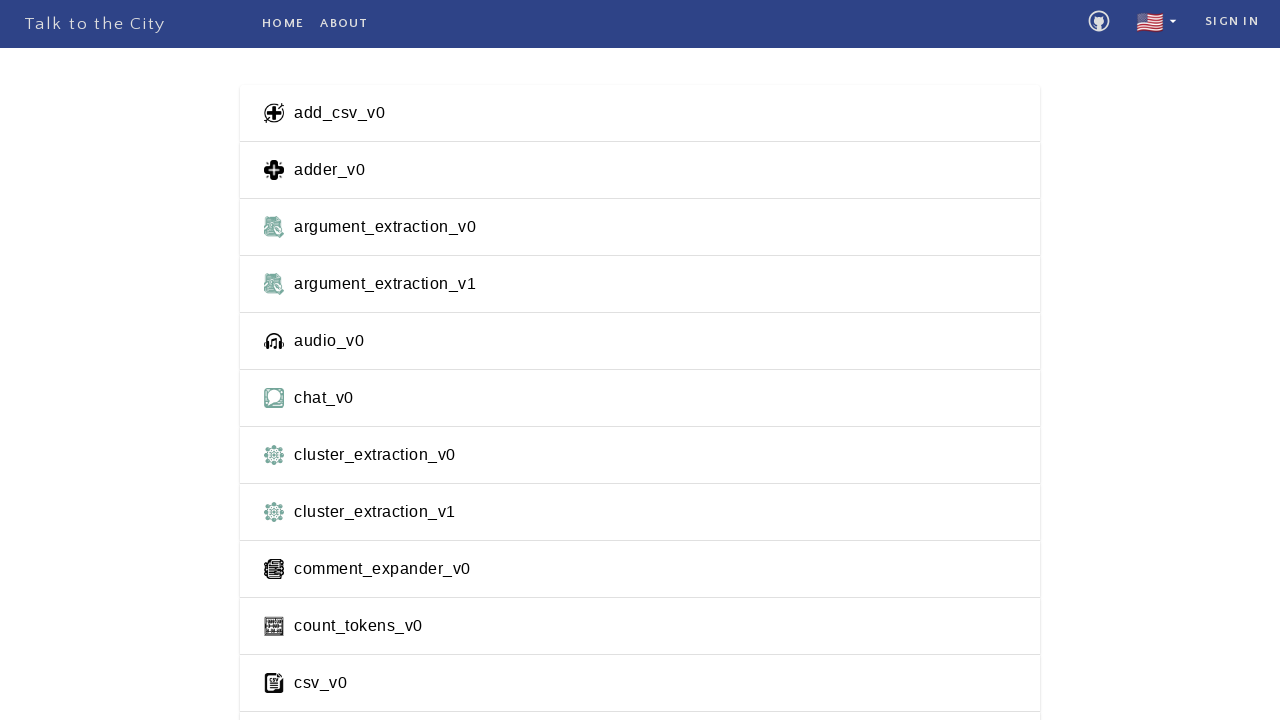

Navigated to api-docs page
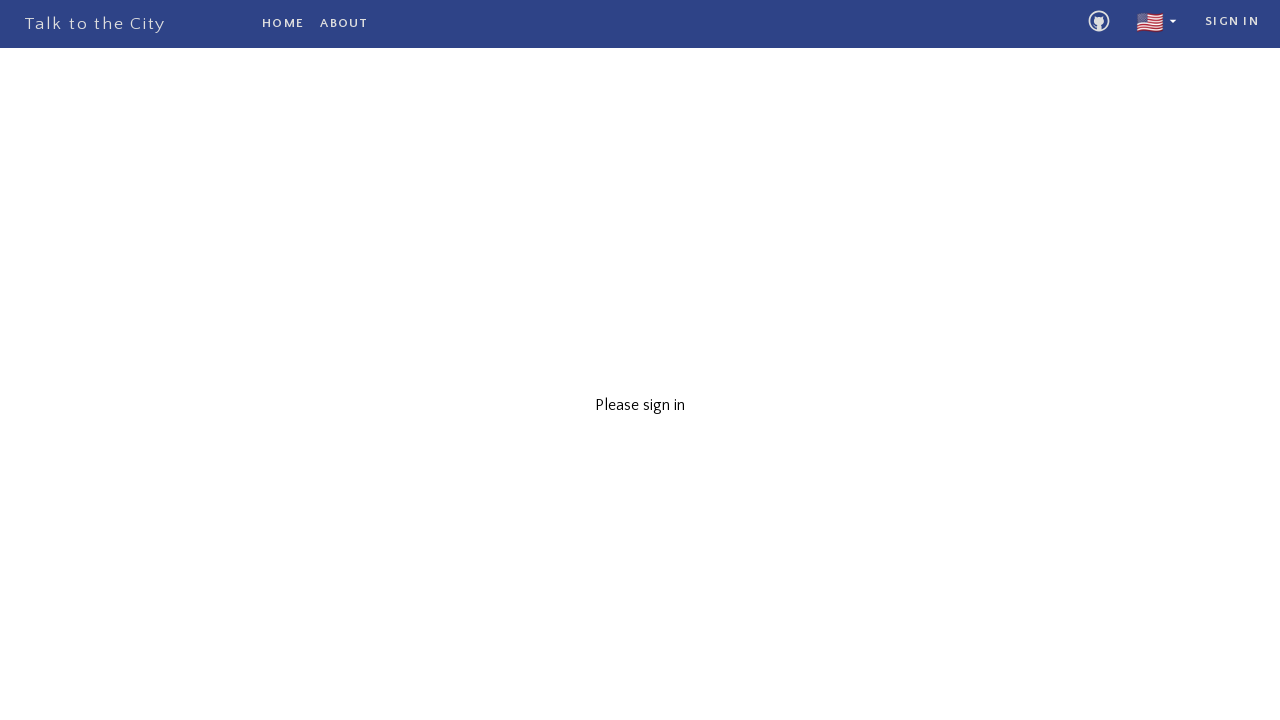

Verified sign in prompt on api-docs page
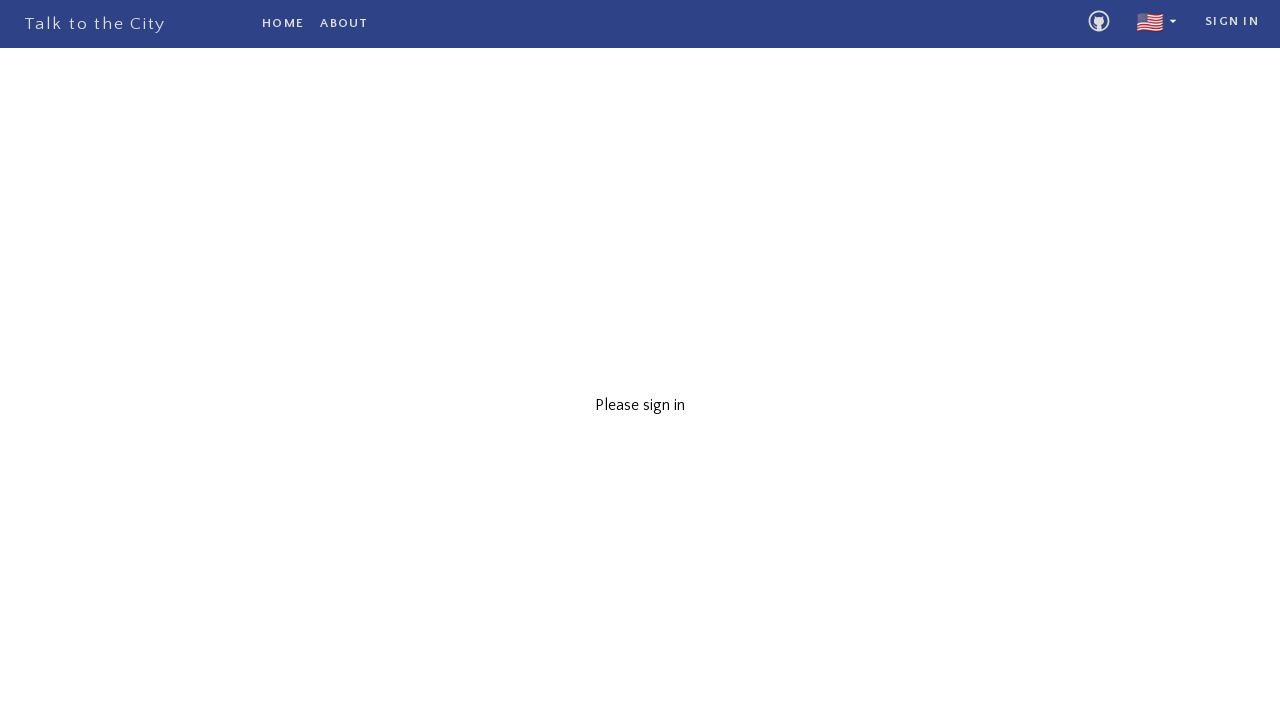

Navigated to about page
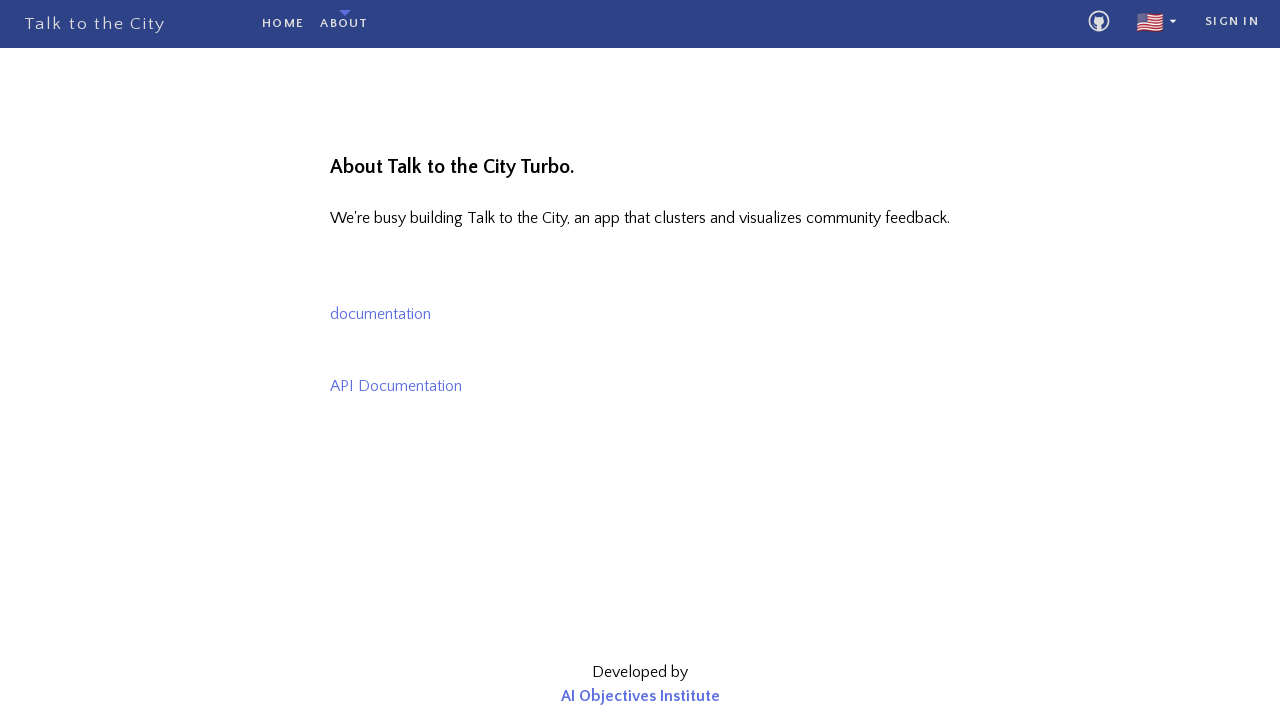

Verified expected text content on about page
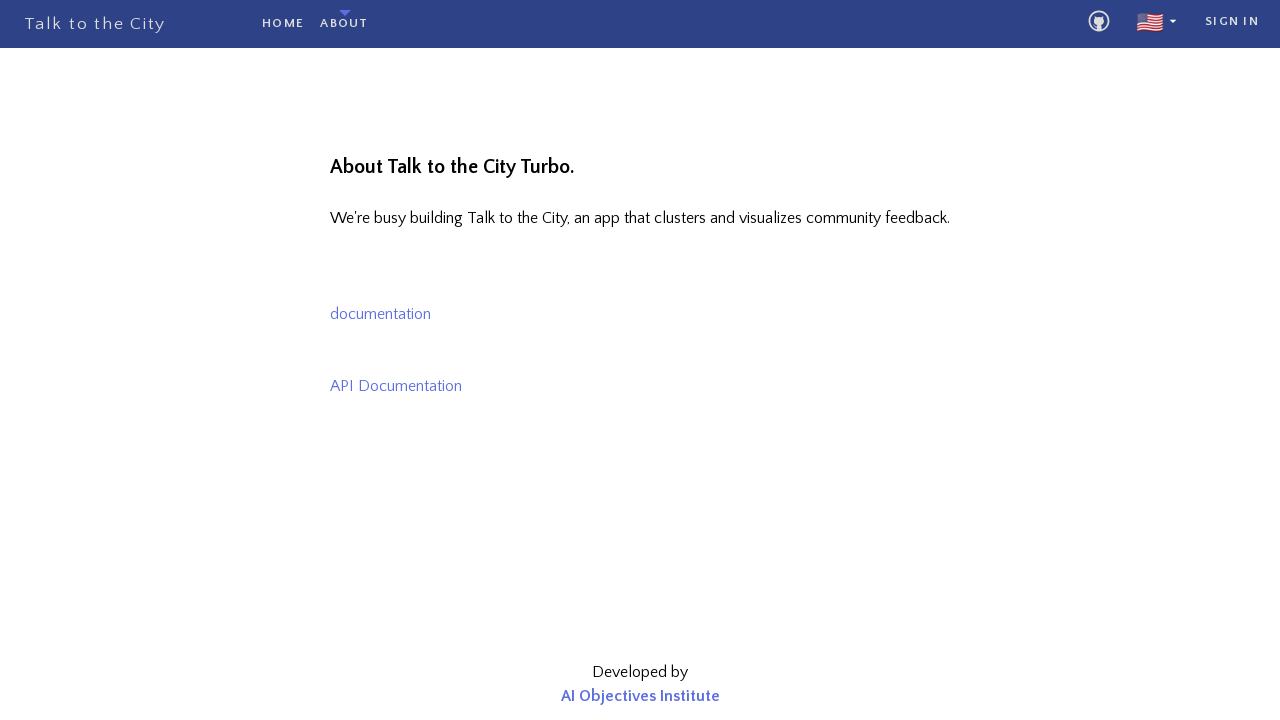

Navigated to api.html page
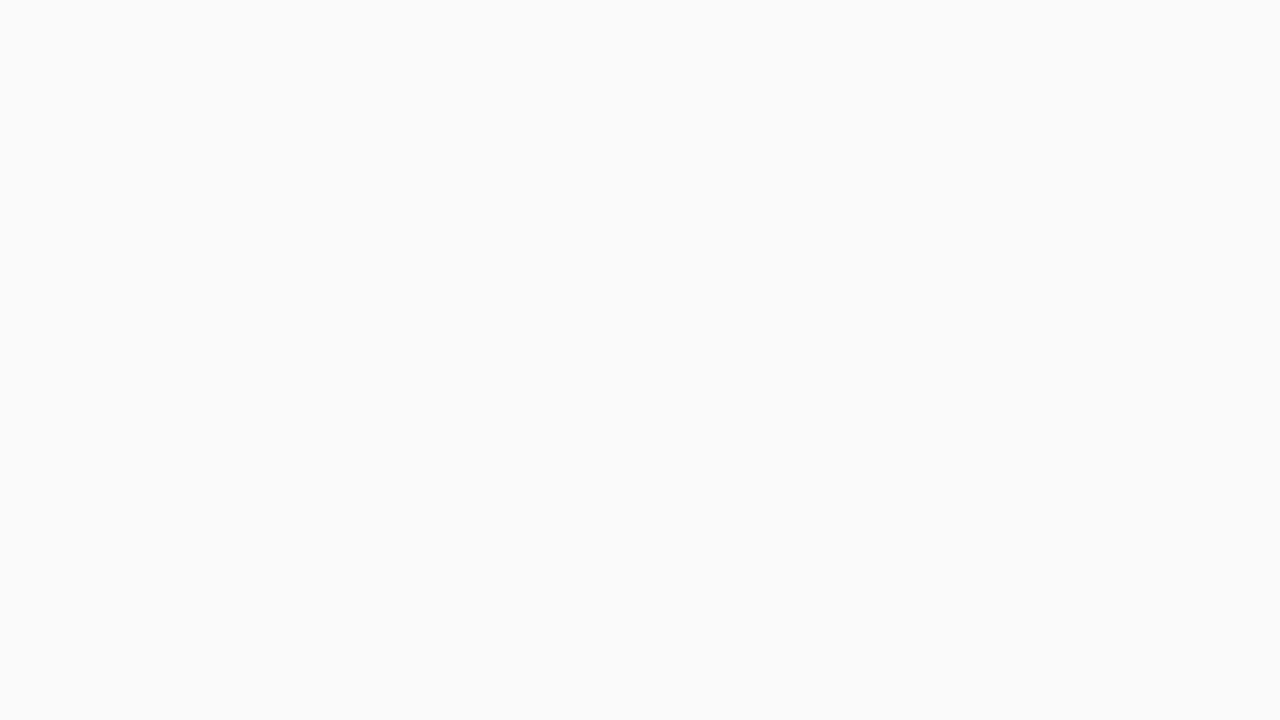

Verified expected text content on api.html page
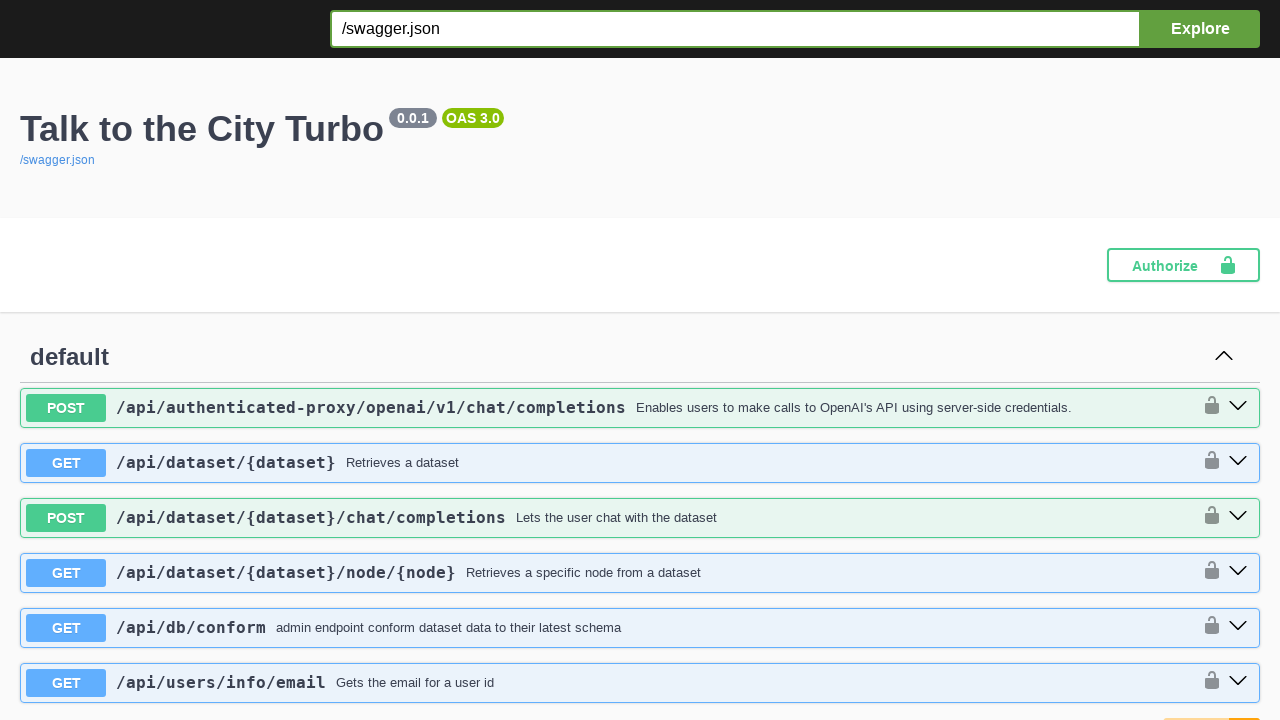

Navigated to login page
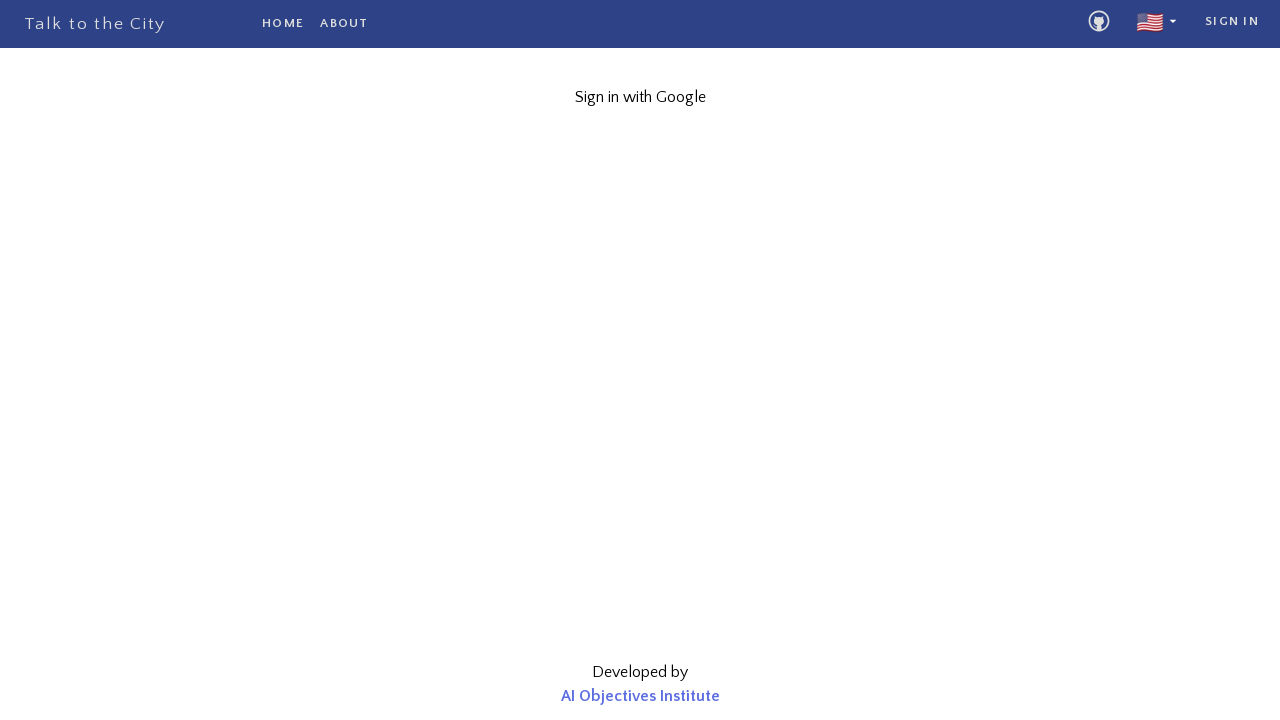

Verified Google sign in button on login page
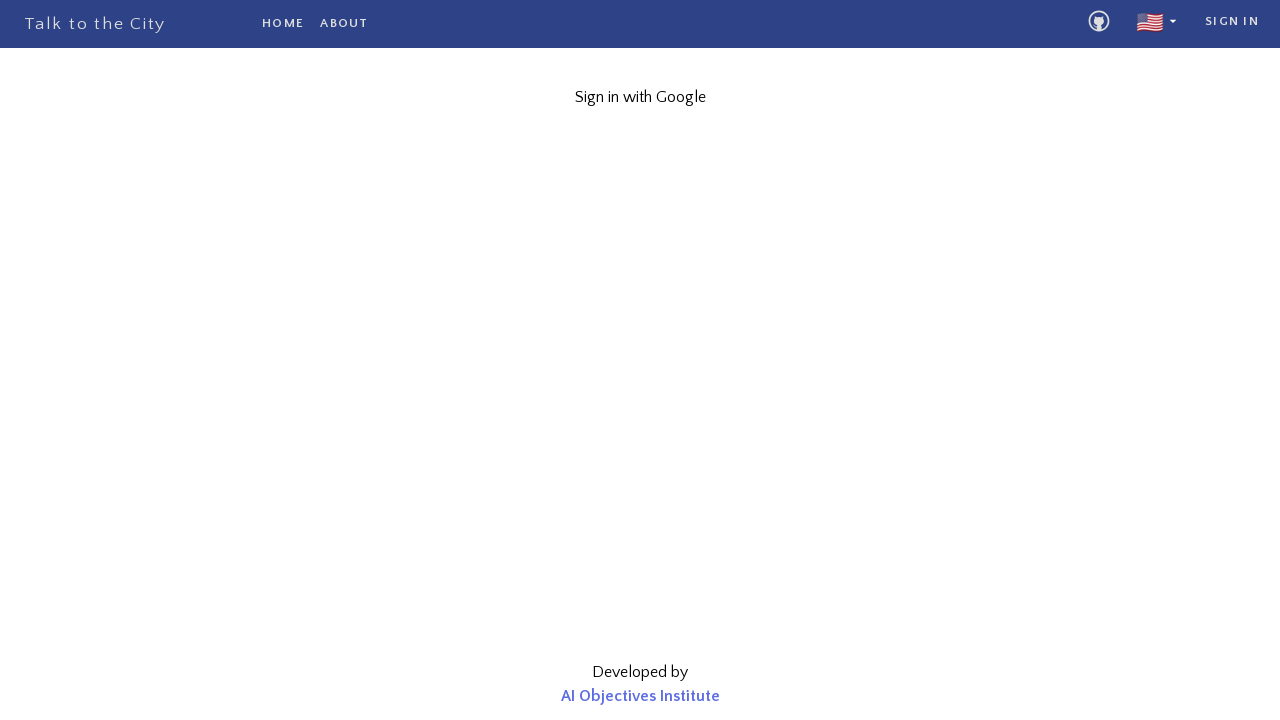

Navigated to static-report page
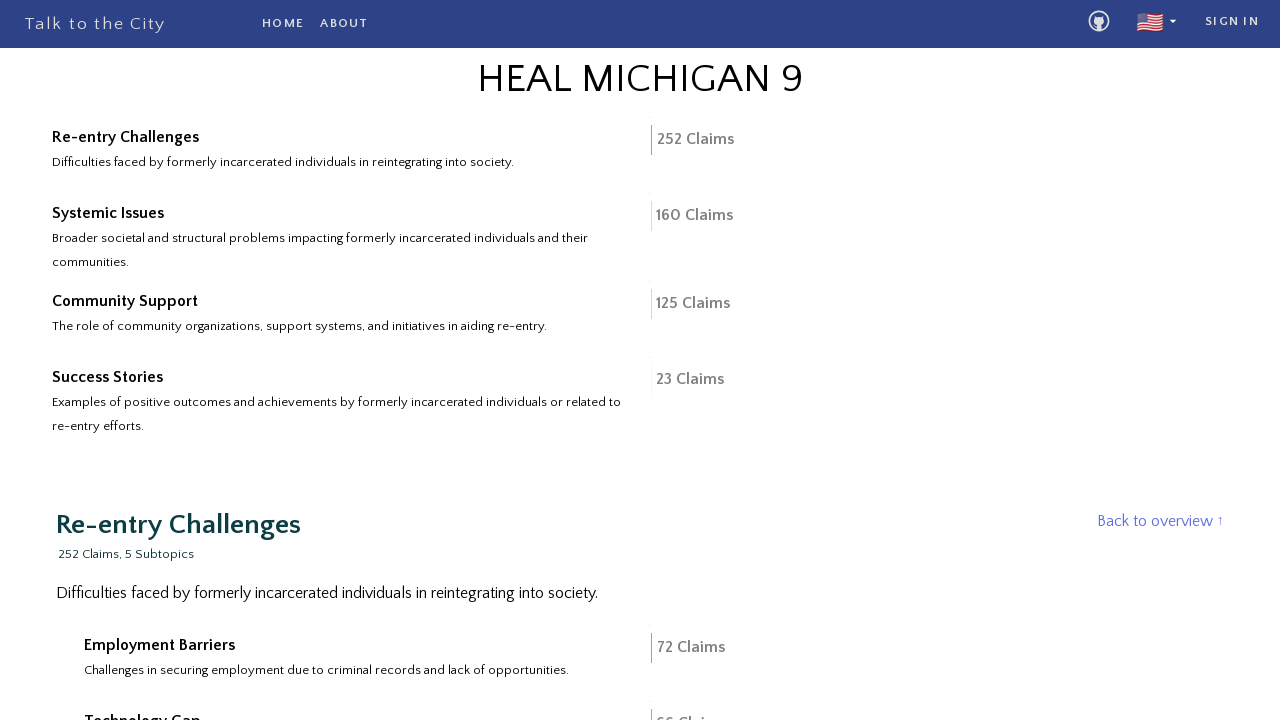

Verified expected text content on static-report page
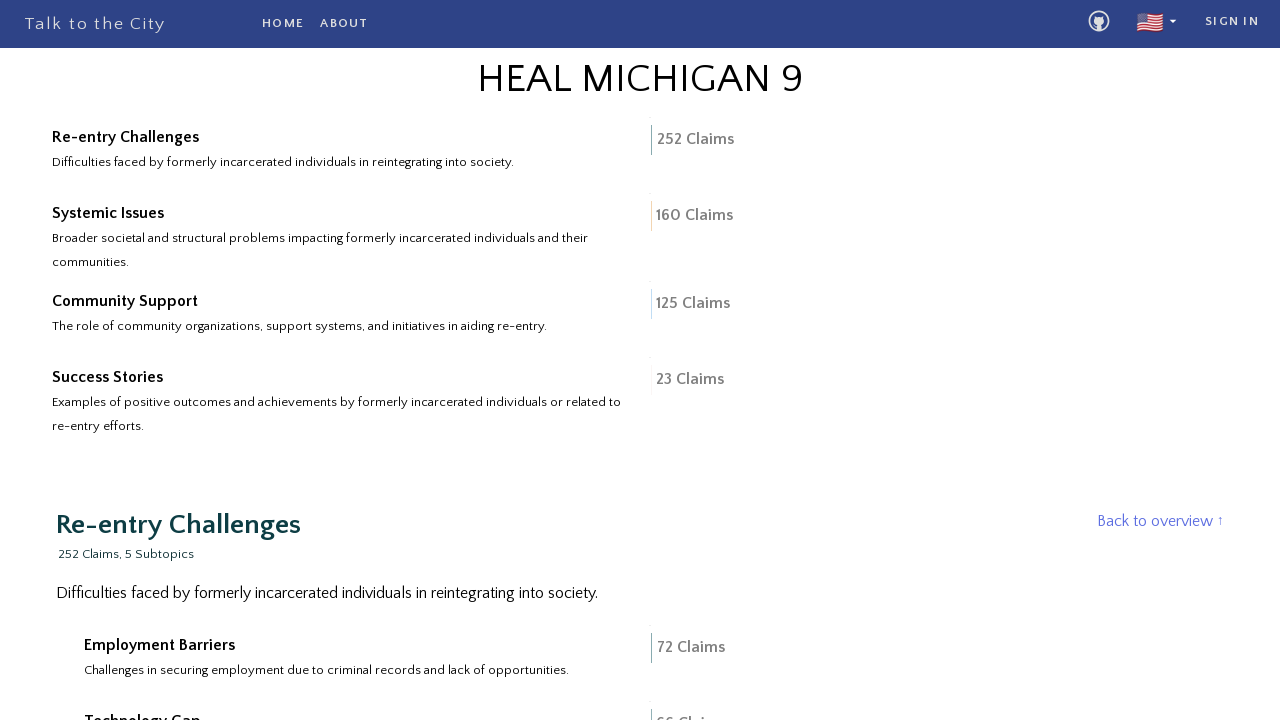

Navigated to AI pipe guide page
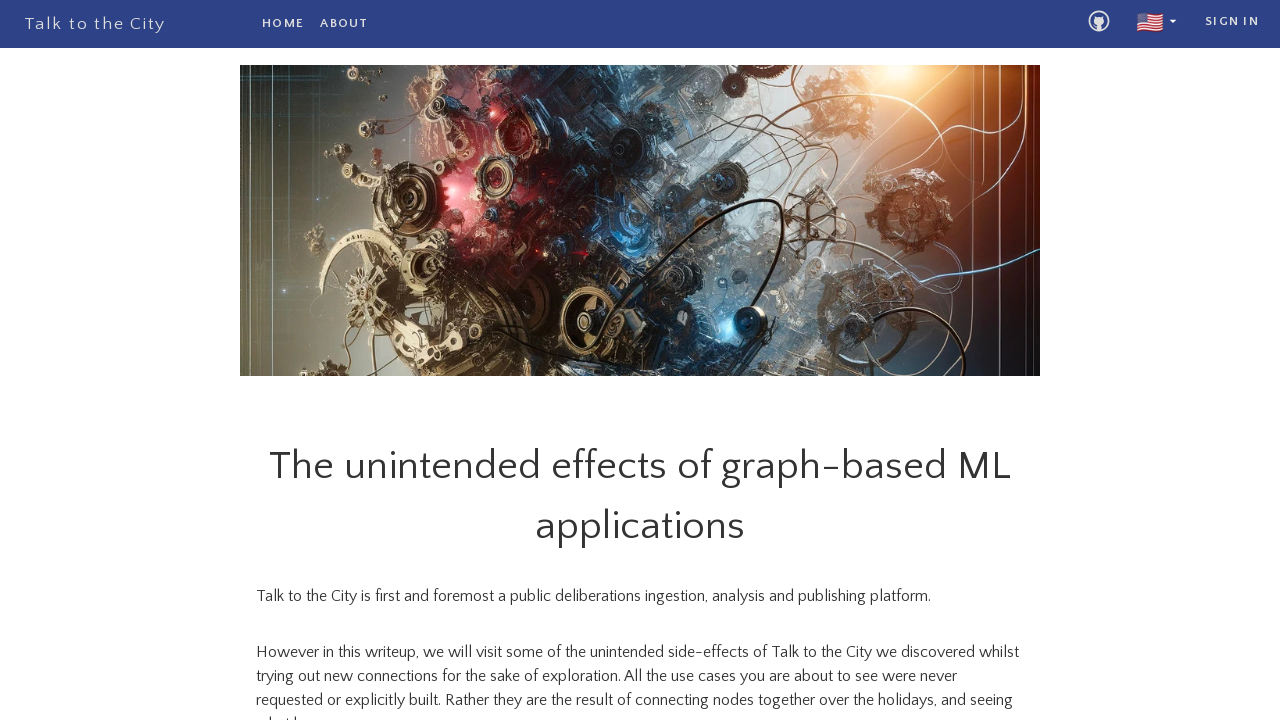

Verified expected text content on AI pipe guide page
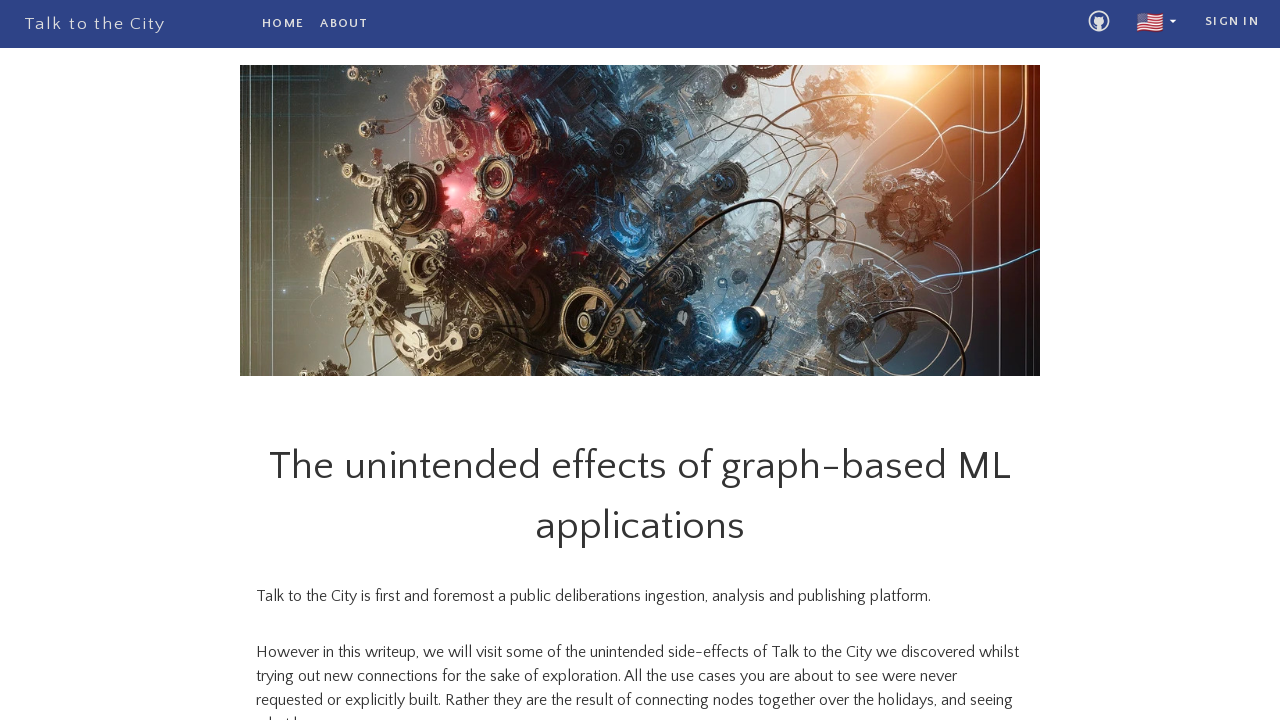

Navigated to mina-protocol report page
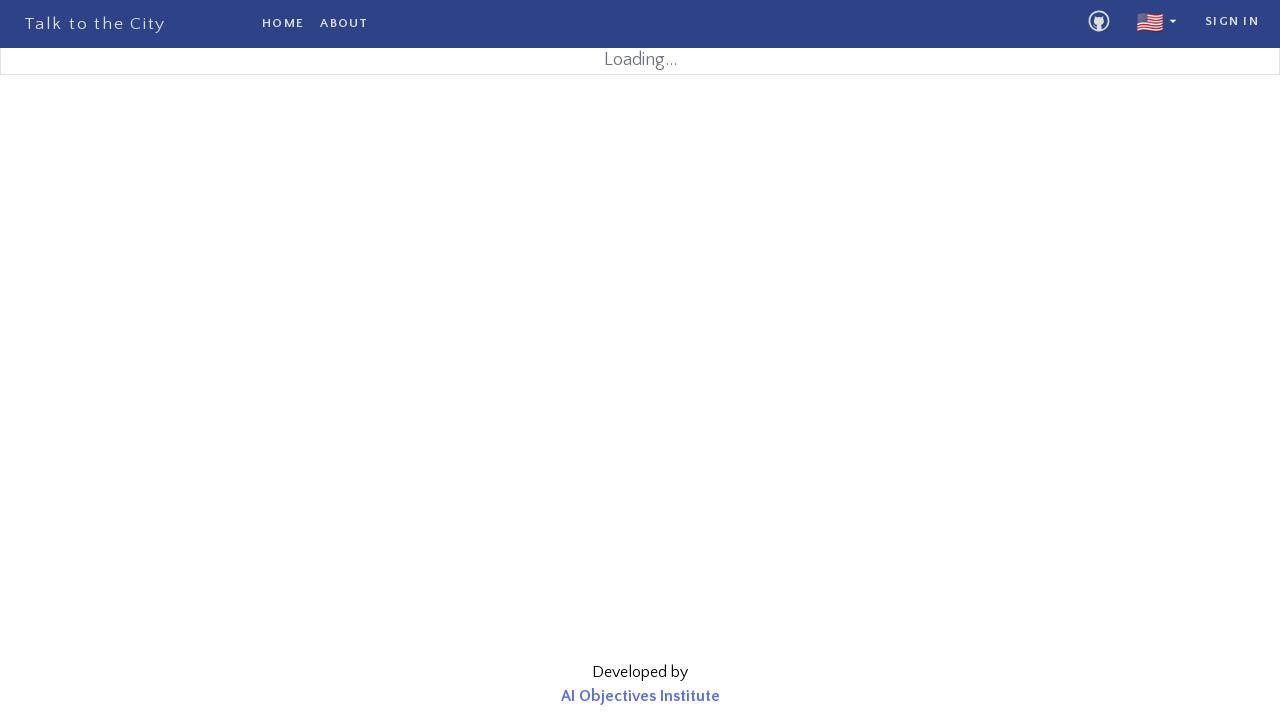

Loaded mina-protocol report page with Show more button
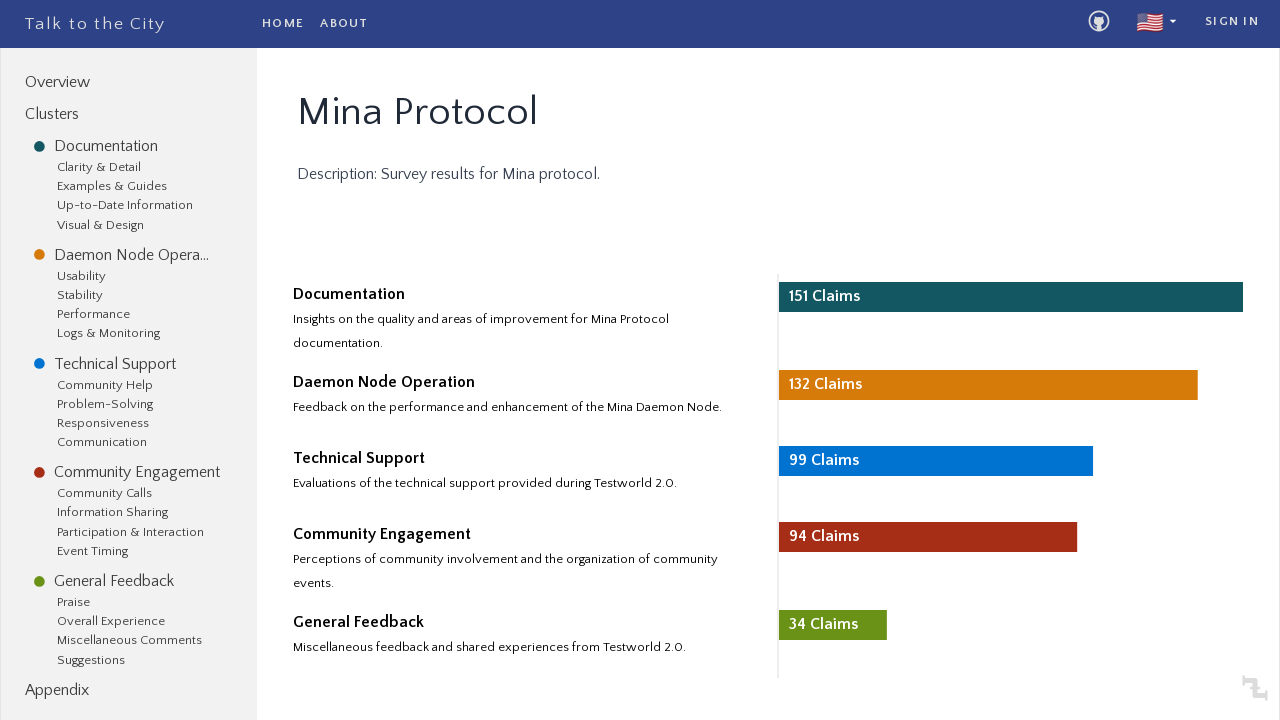

Verified 'Show more' button present on mina-protocol report
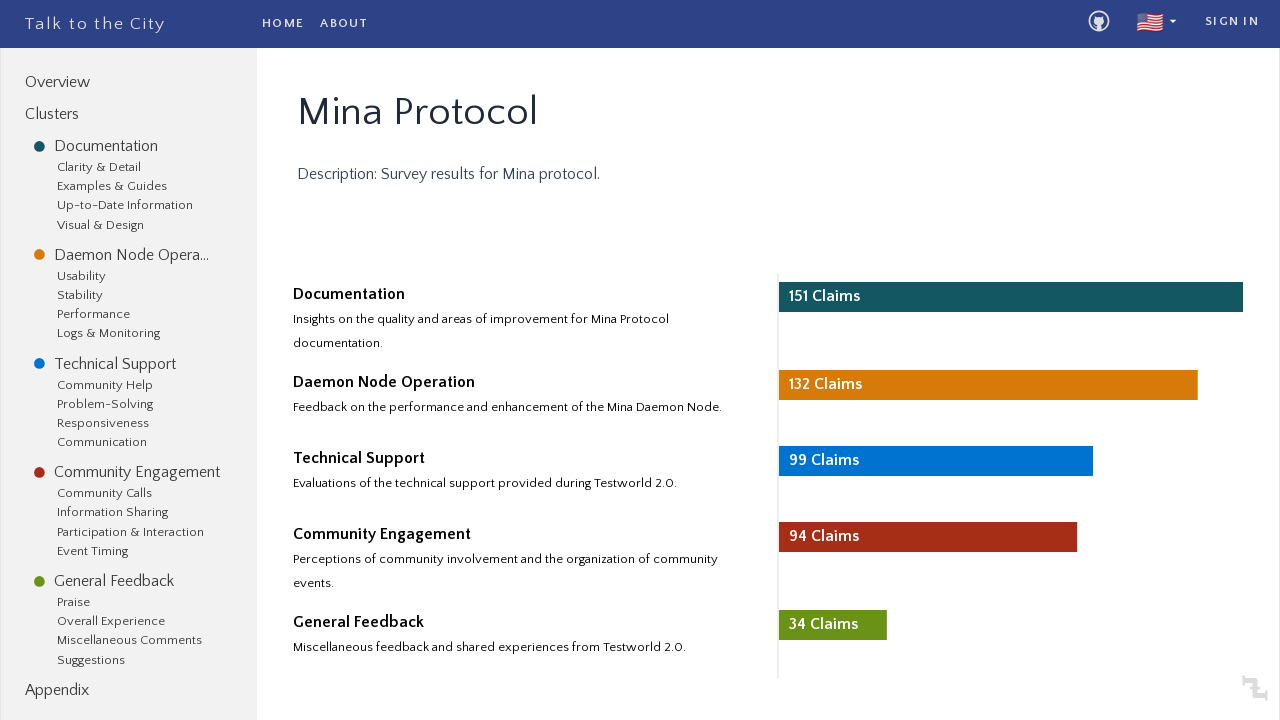

Verified 'Subtopics' section present on mina-protocol report
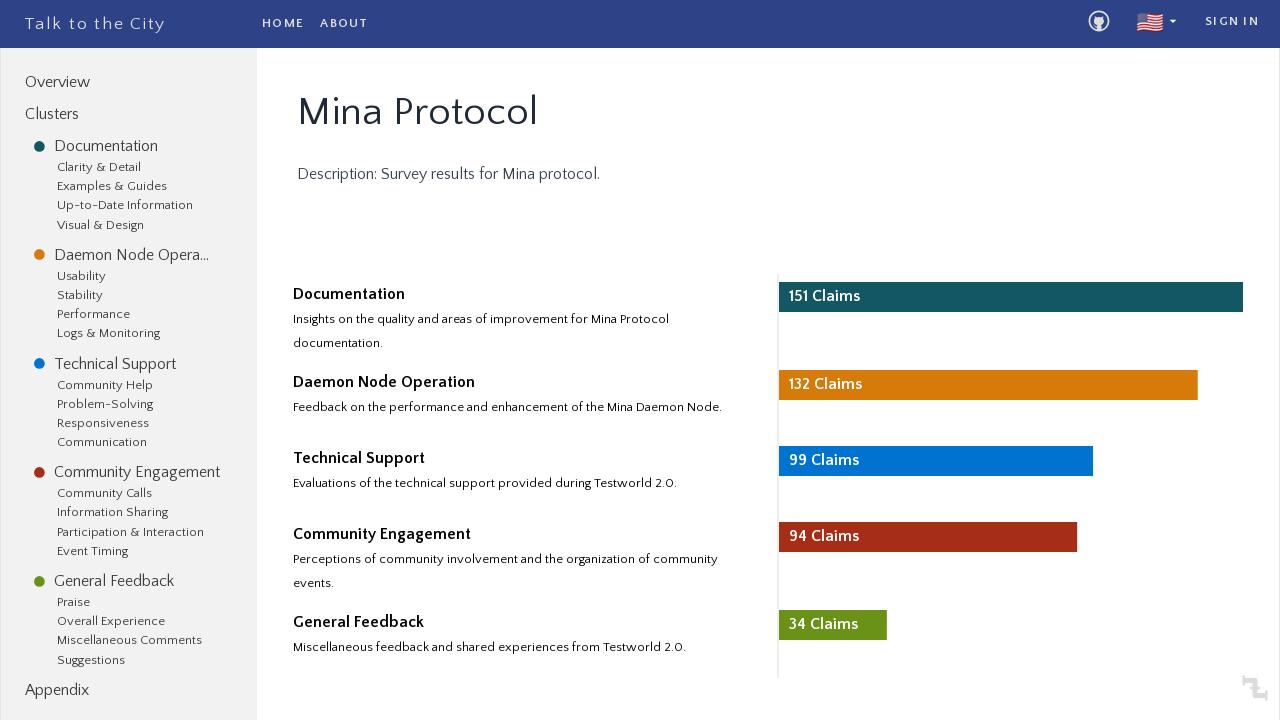

Verified 'Claims' section present on mina-protocol report
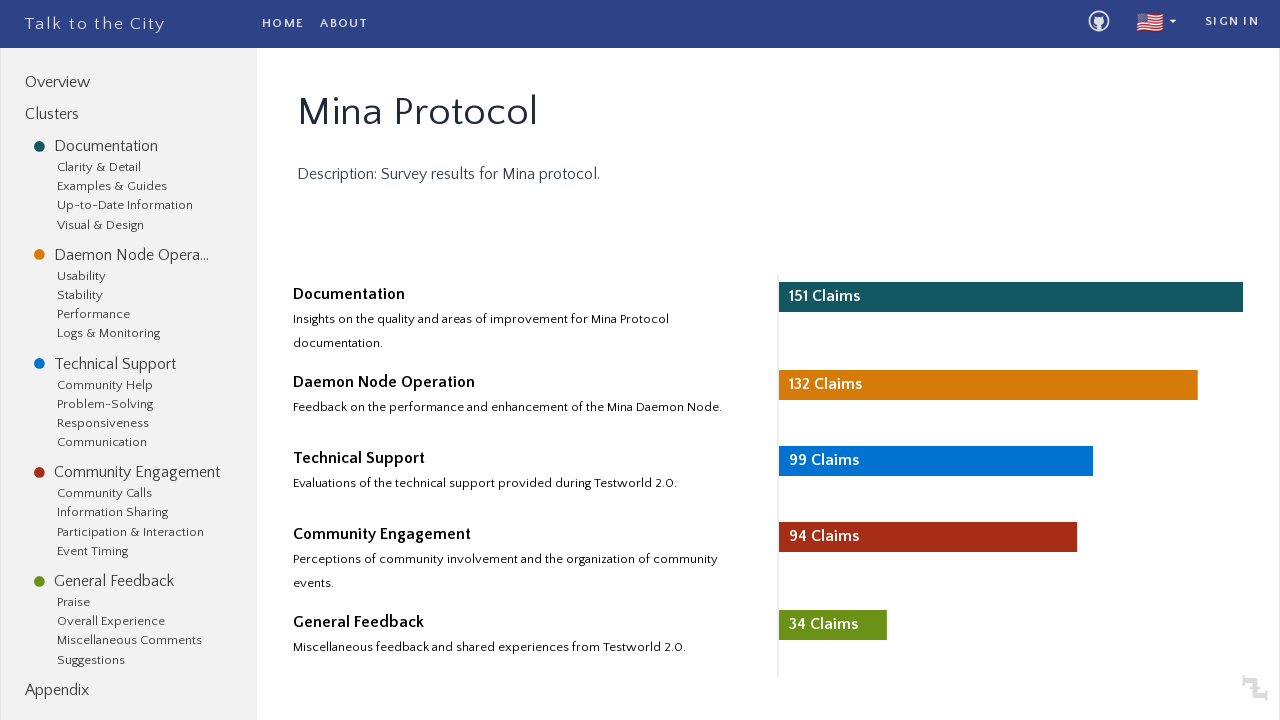

Verified 'AI Objectives Institute' present on mina-protocol report
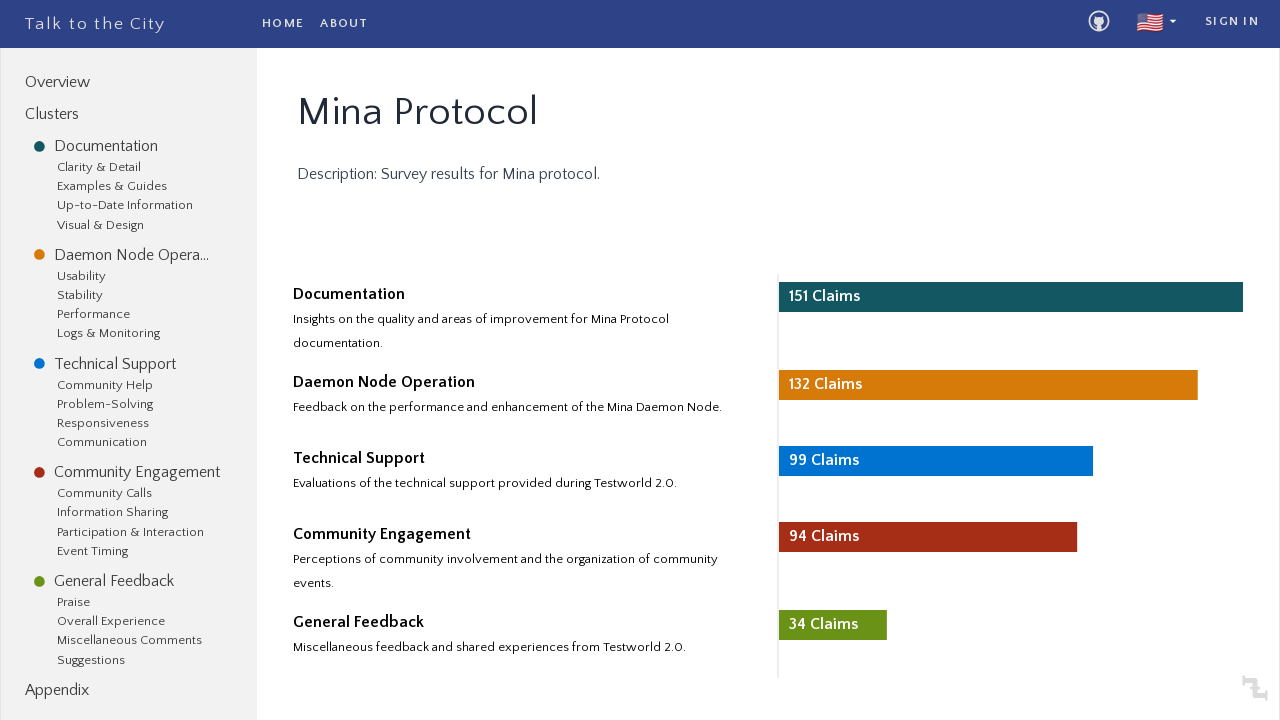

Verified 'Home' link present on mina-protocol report
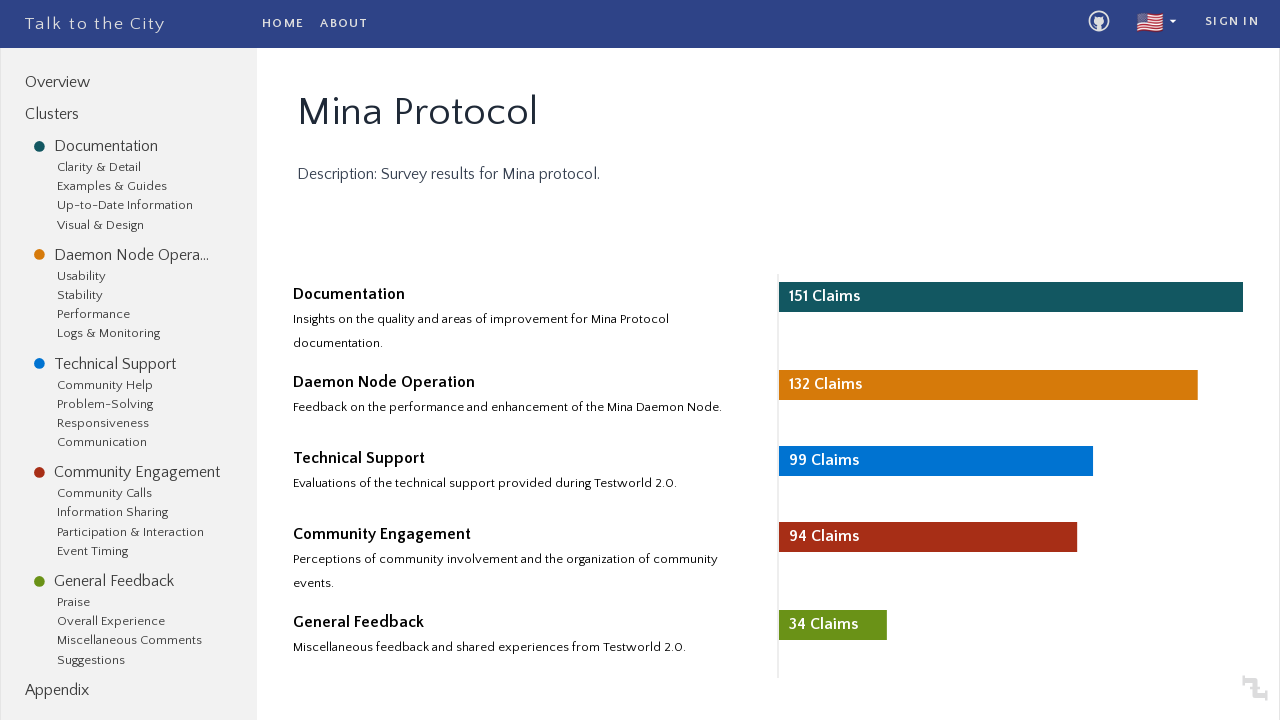

Verified 'About' link present on mina-protocol report
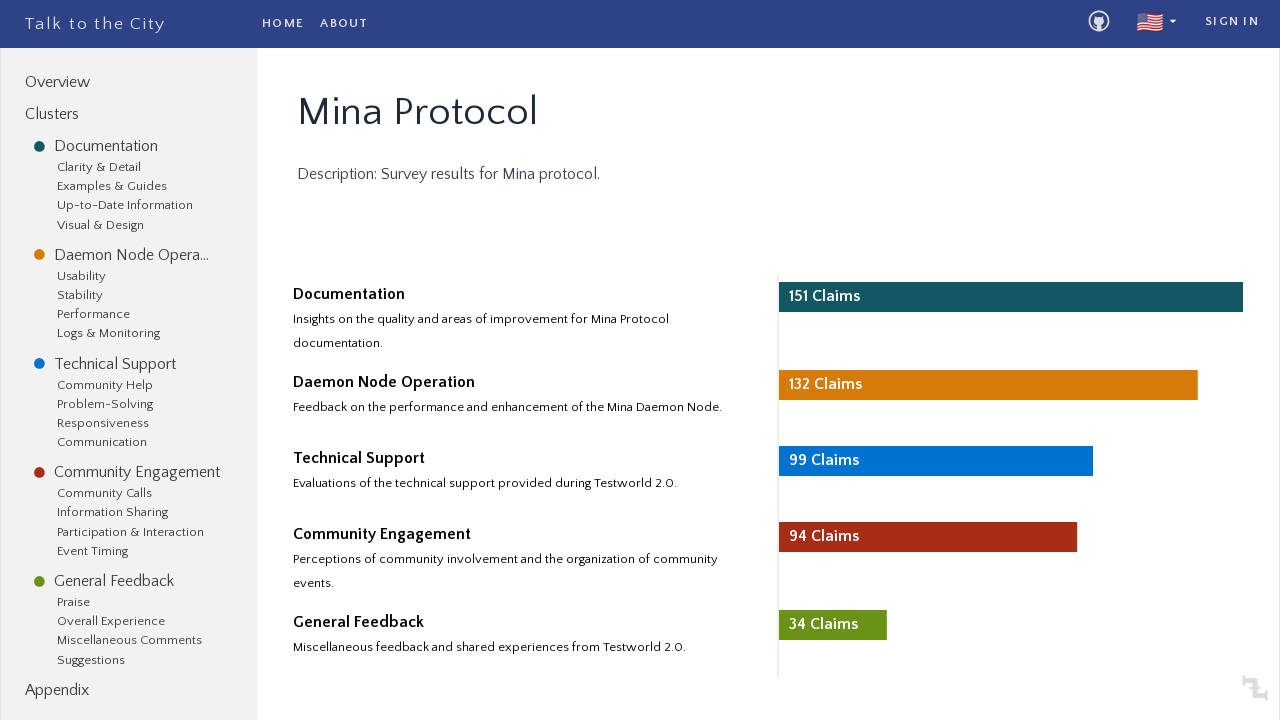

Verified 'Sign in' link present on mina-protocol report
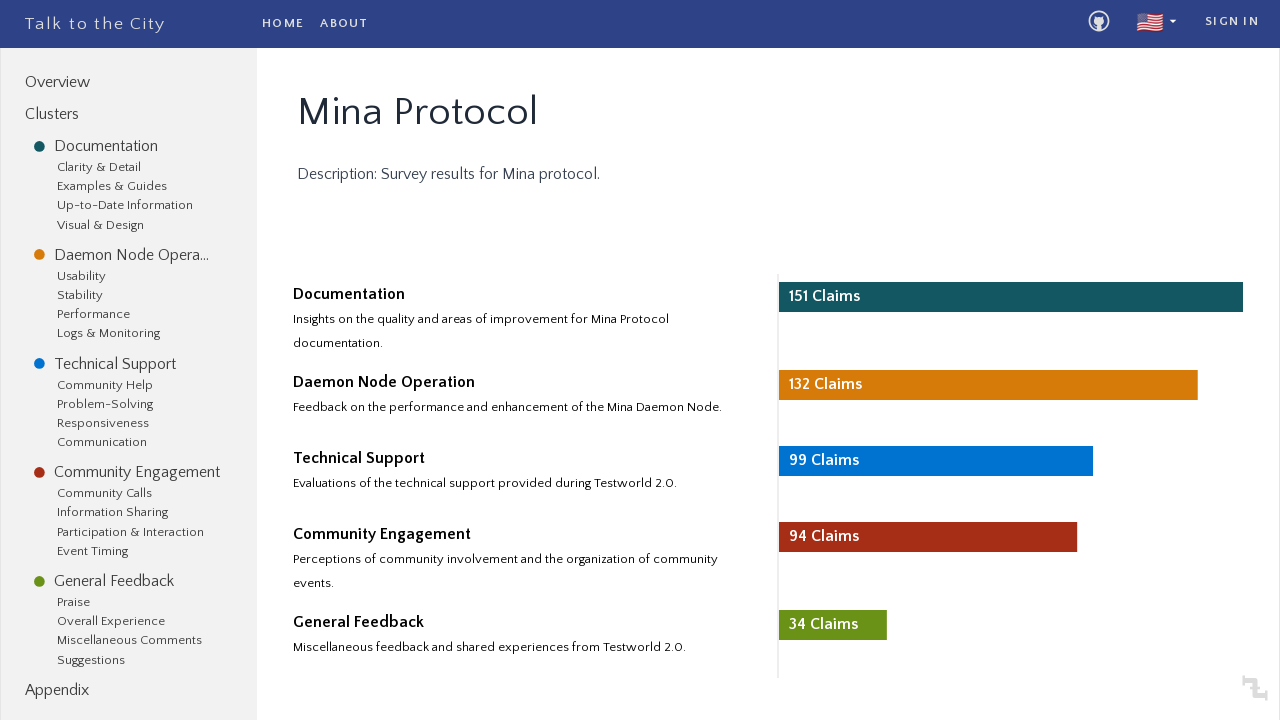

Verified 'Fork Report' button present on mina-protocol report
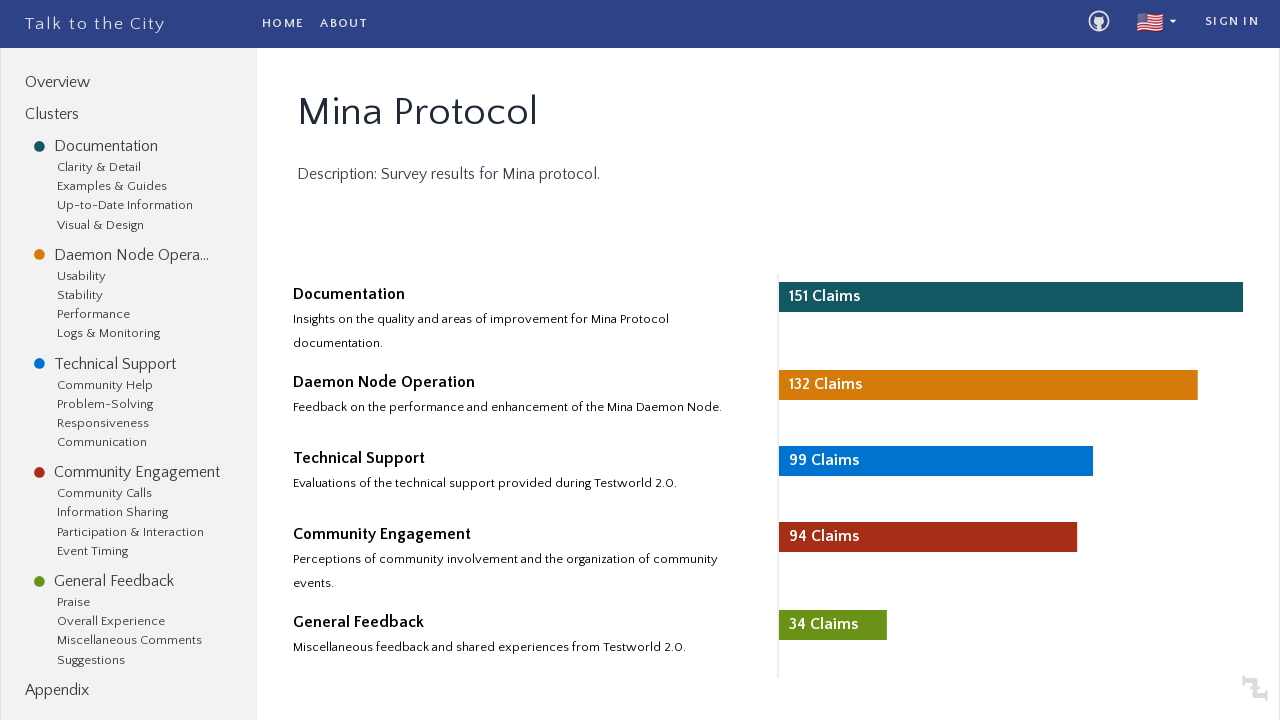

Navigated to heal-michigan-9 report page
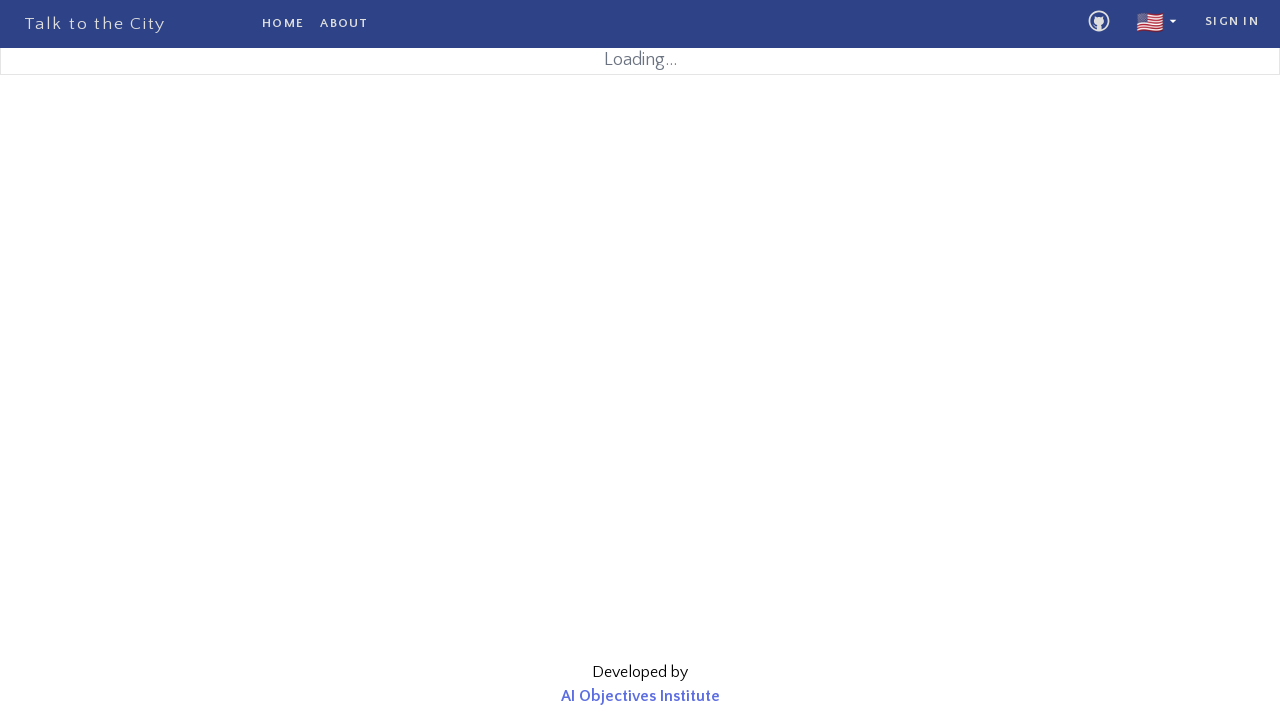

Loaded heal-michigan-9 report page with Show more button
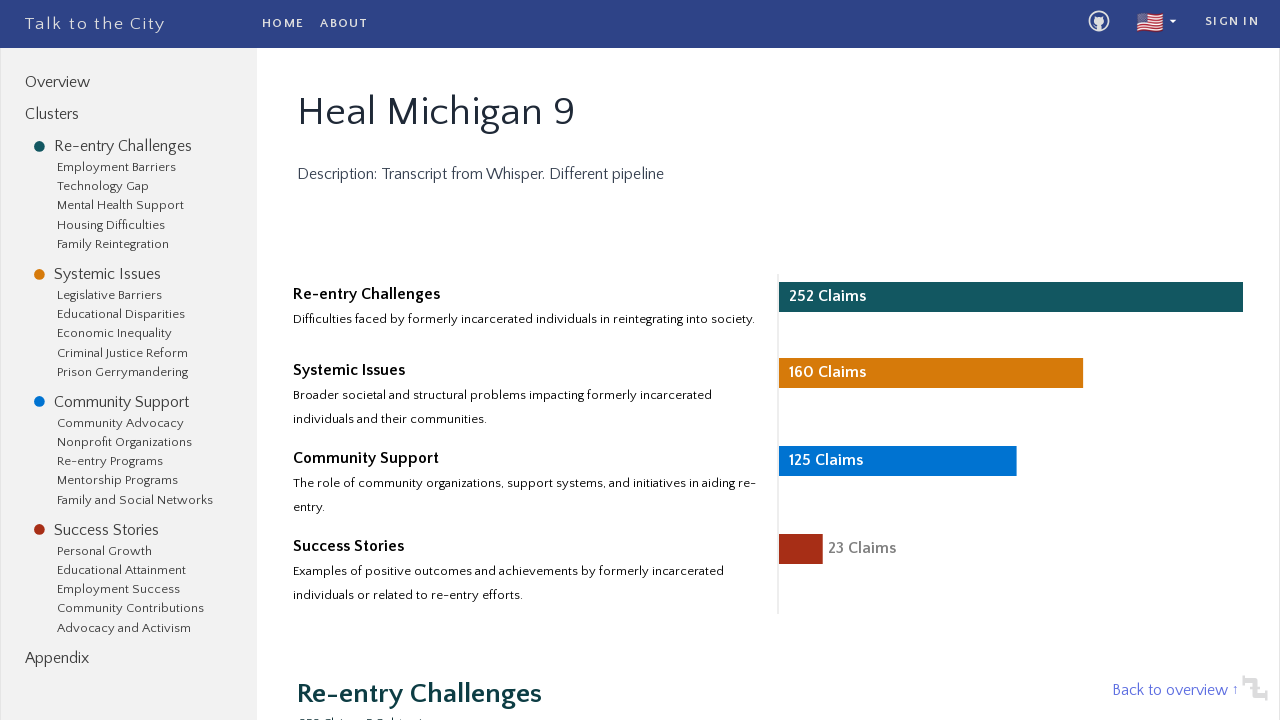

Verified 'Show more' button present on heal-michigan-9 report
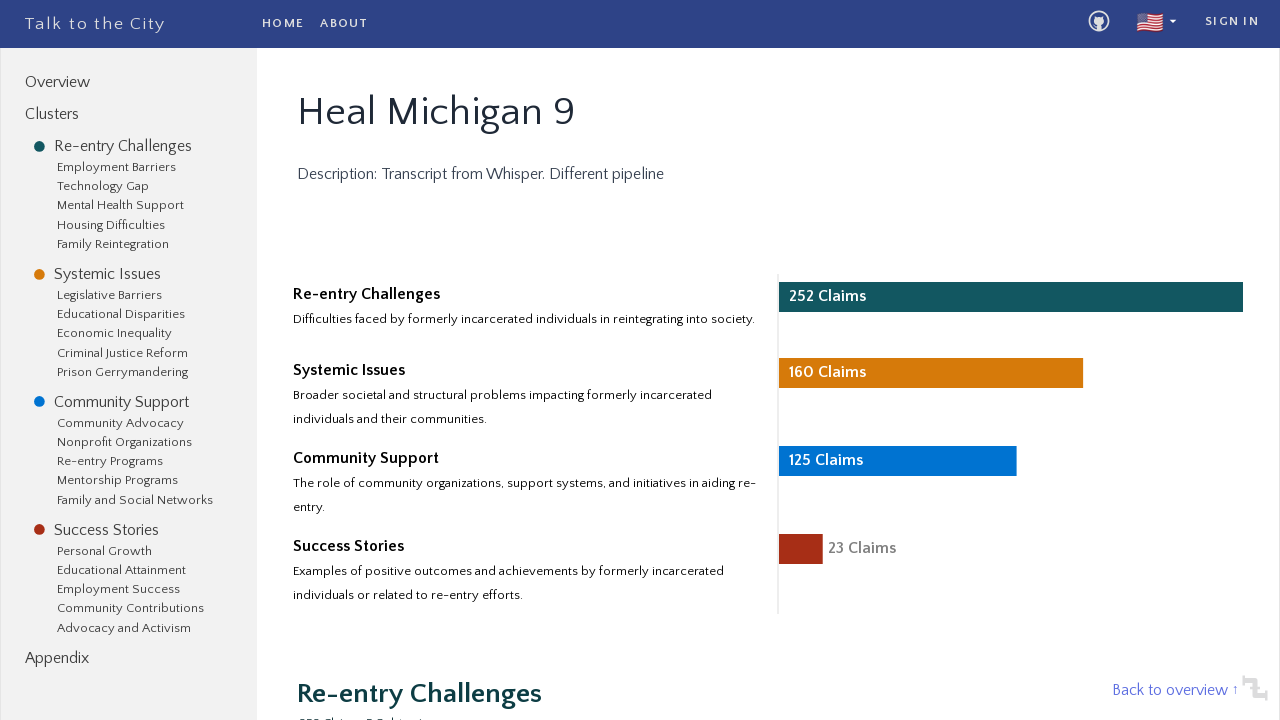

Verified 'Subtopics' section present on heal-michigan-9 report
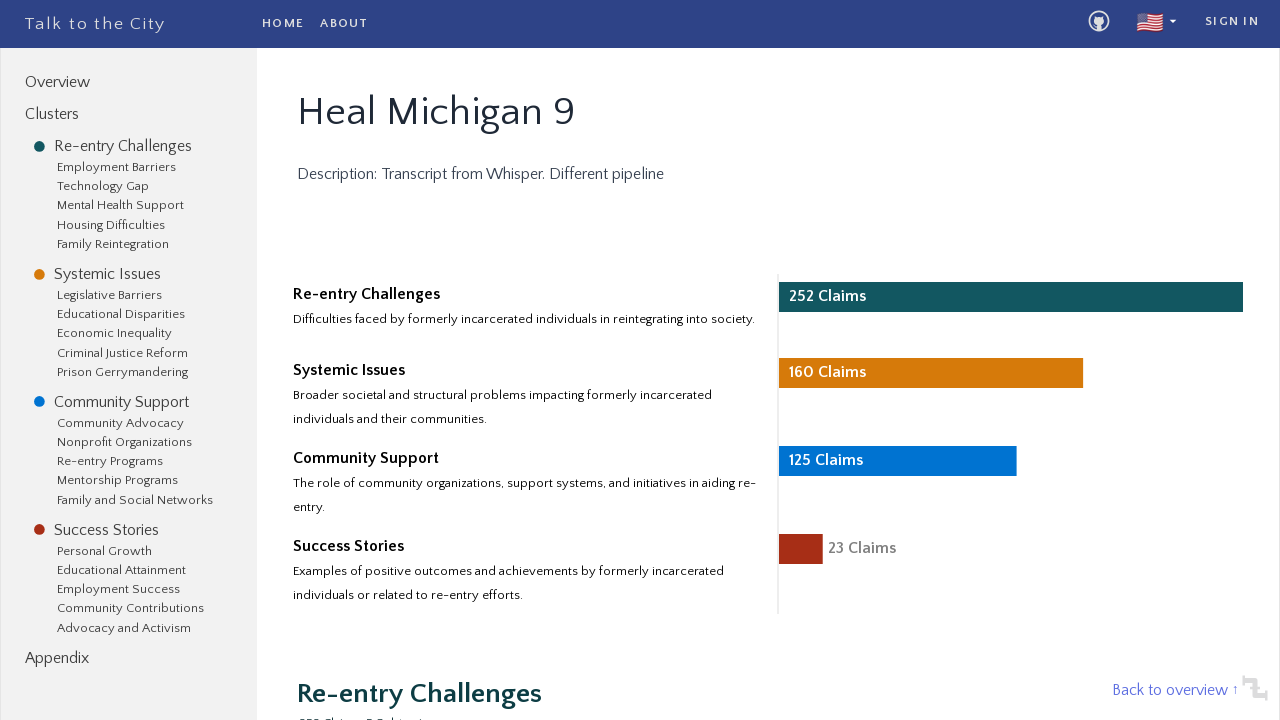

Verified 'Claims' section present on heal-michigan-9 report
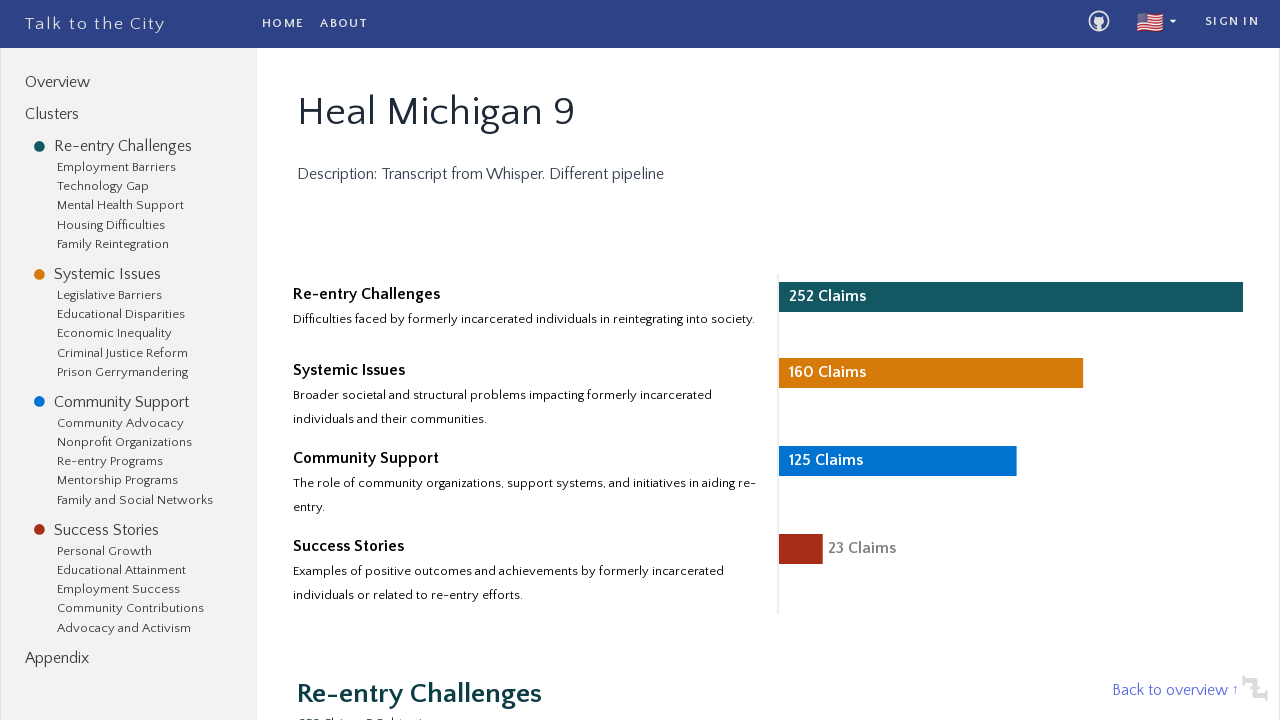

Verified 'AI Objectives Institute' present on heal-michigan-9 report
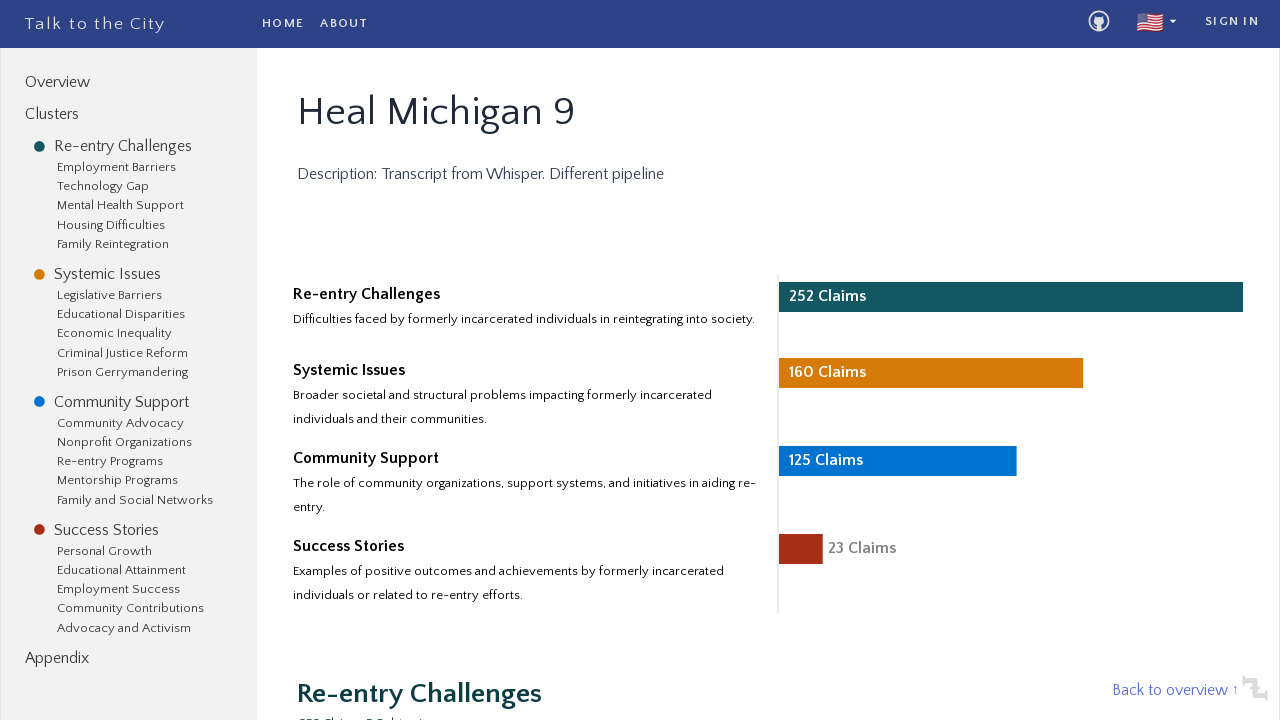

Verified 'Home' link present on heal-michigan-9 report
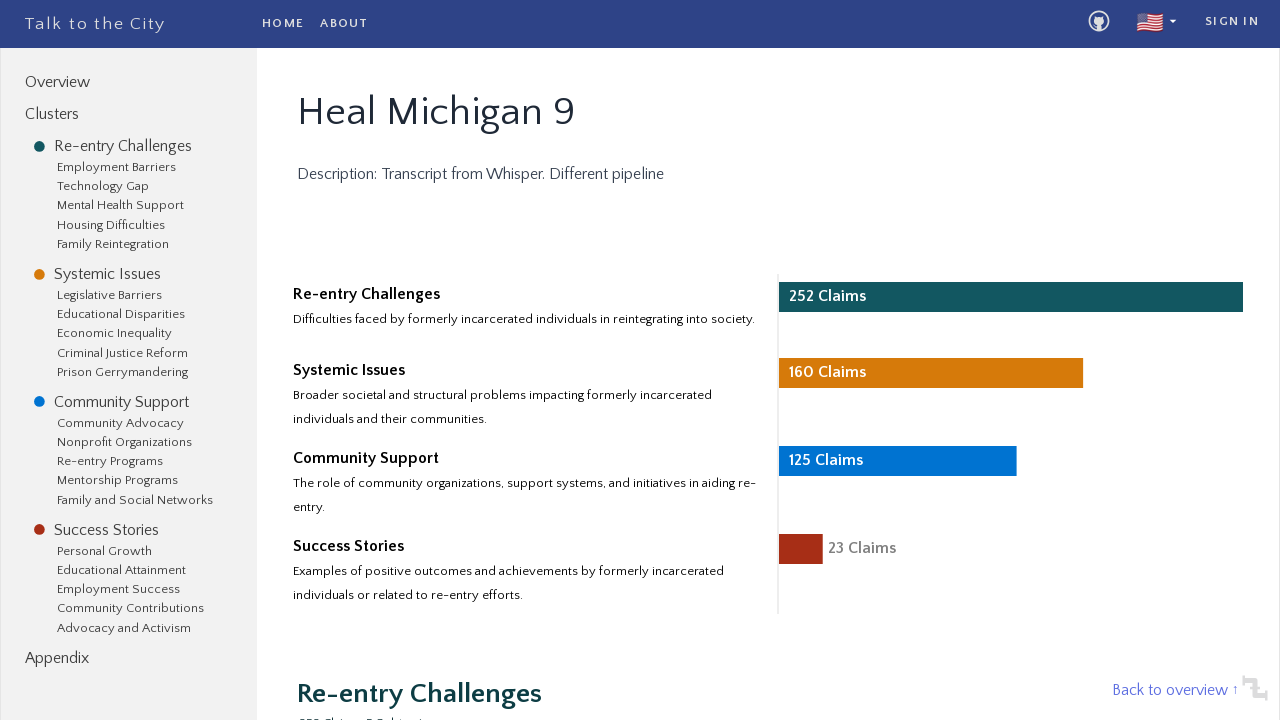

Verified 'About' link present on heal-michigan-9 report
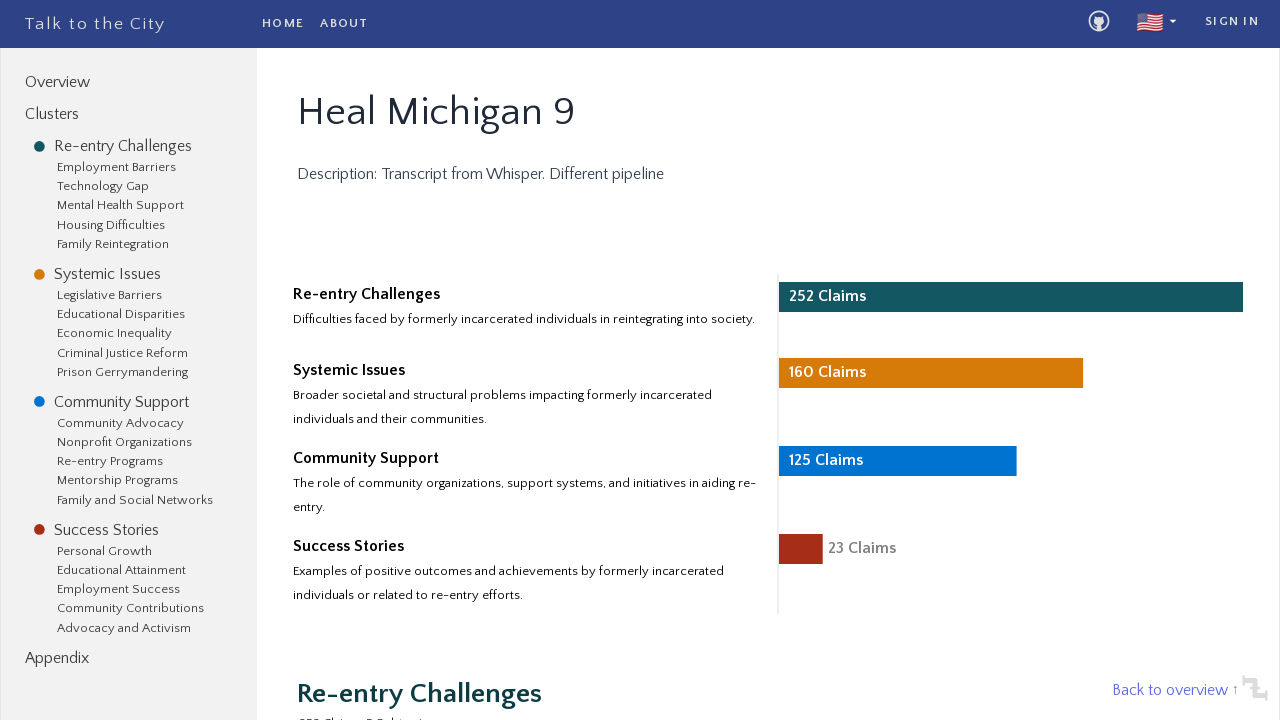

Verified 'Sign in' link present on heal-michigan-9 report
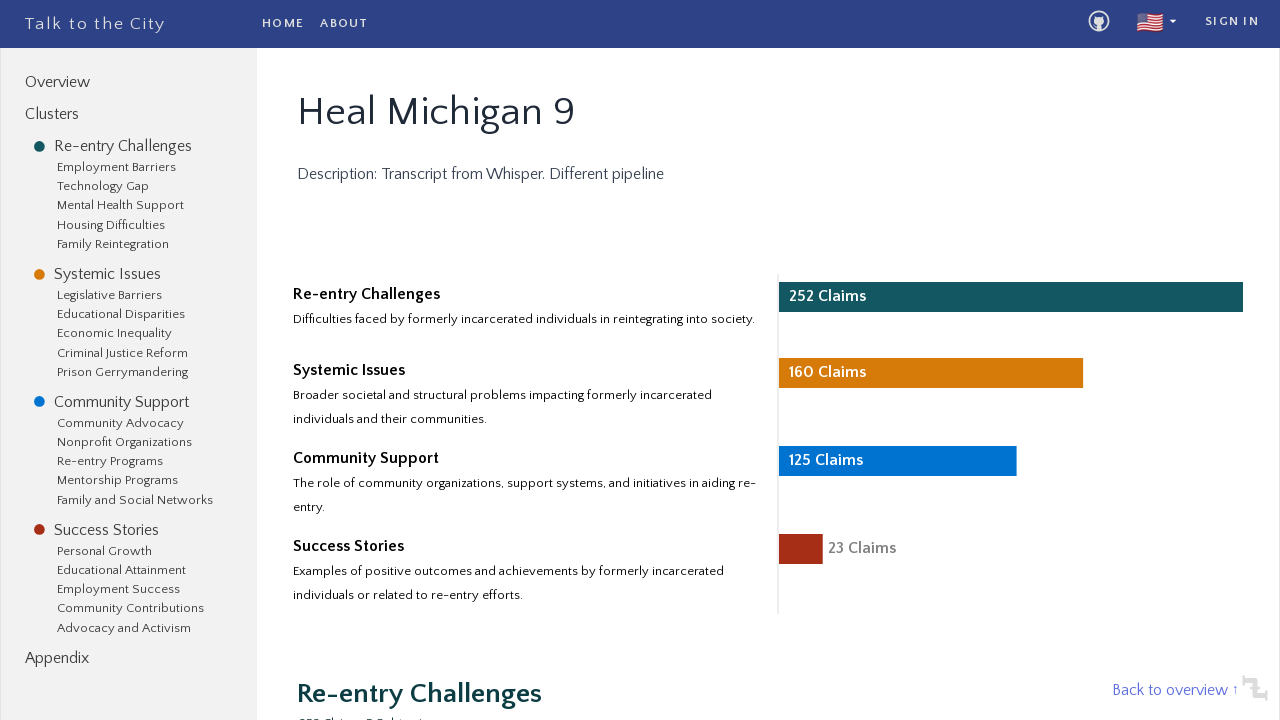

Verified 'Fork Report' button present on heal-michigan-9 report
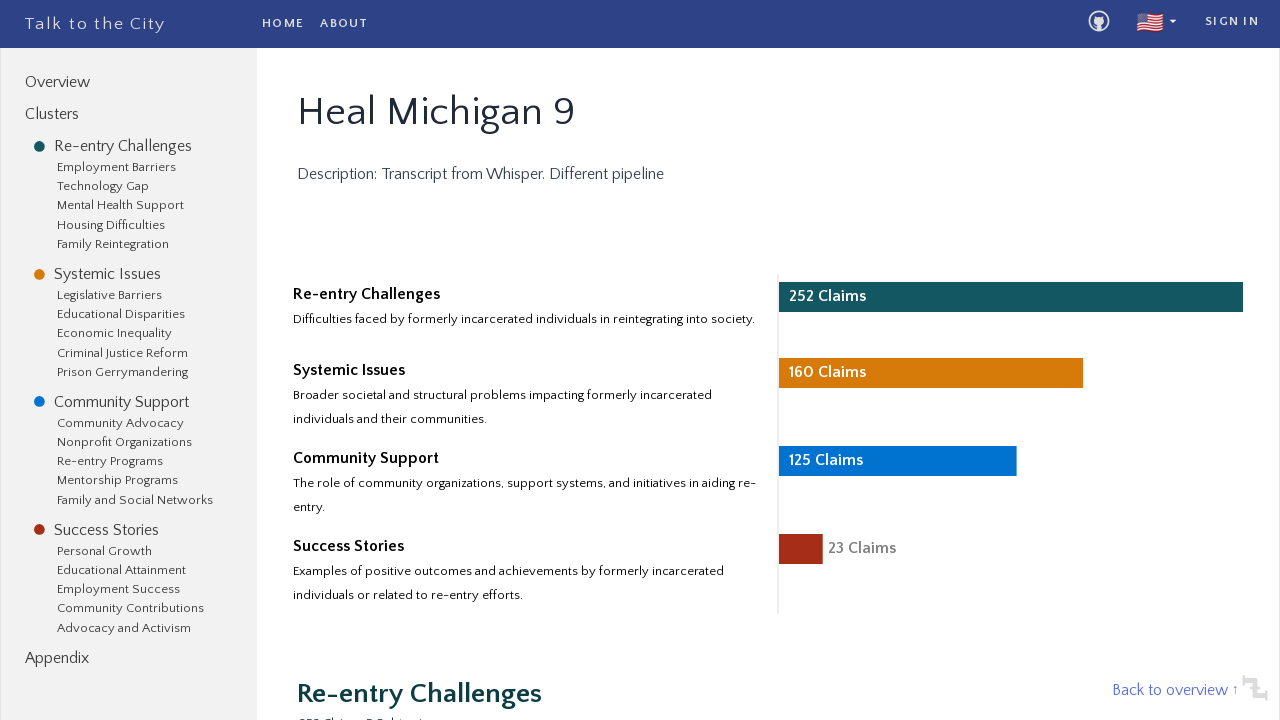

Navigated to taiwan-zh report page
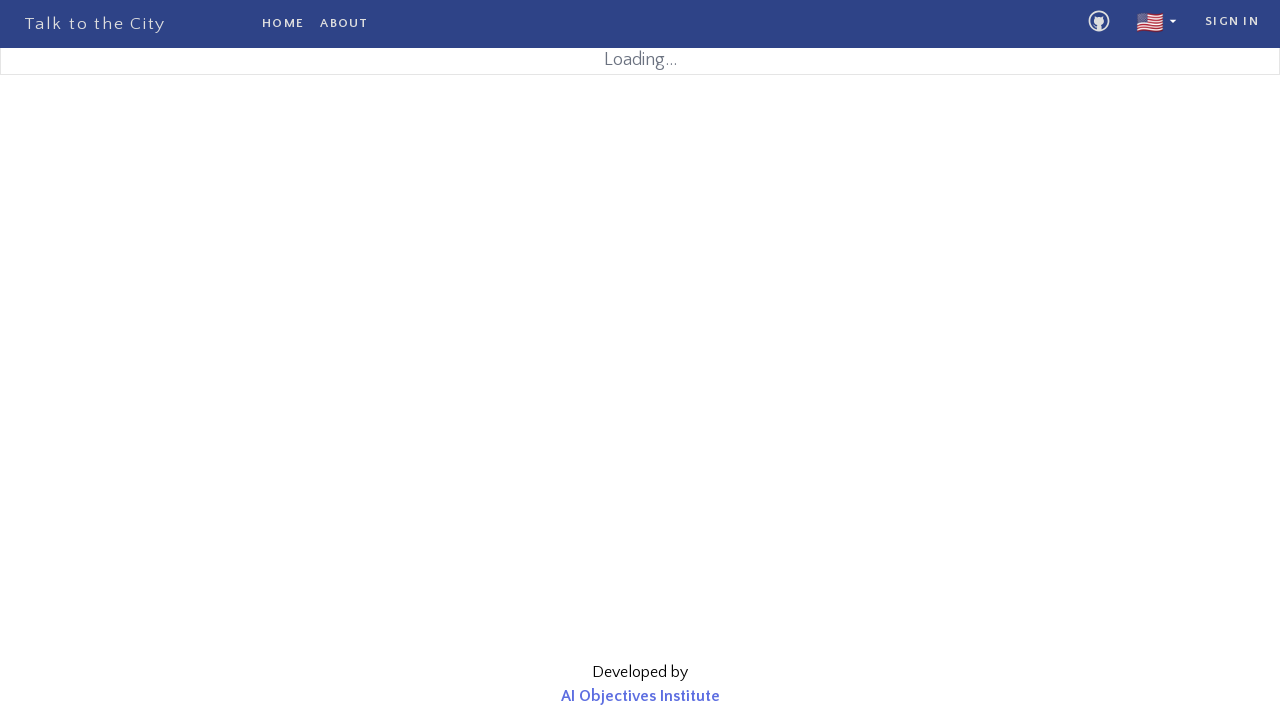

Loaded taiwan-zh report page with Show more button
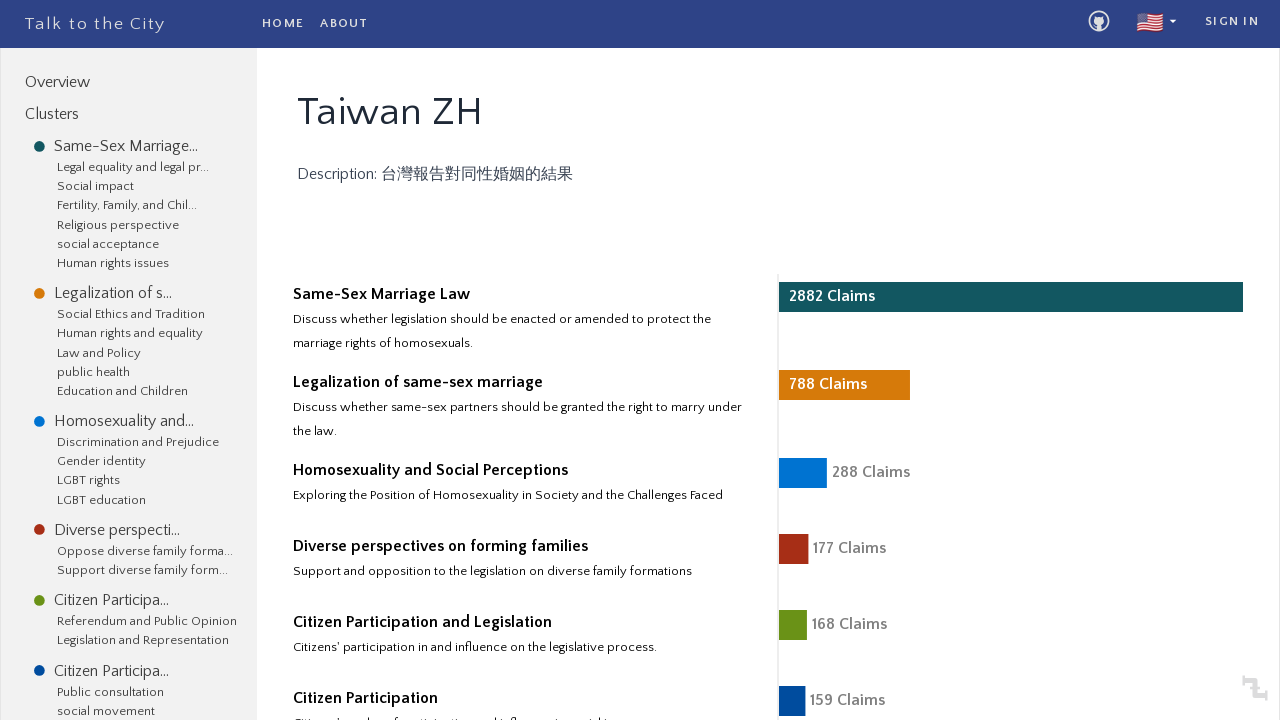

Verified 'Show more' button present on taiwan-zh report
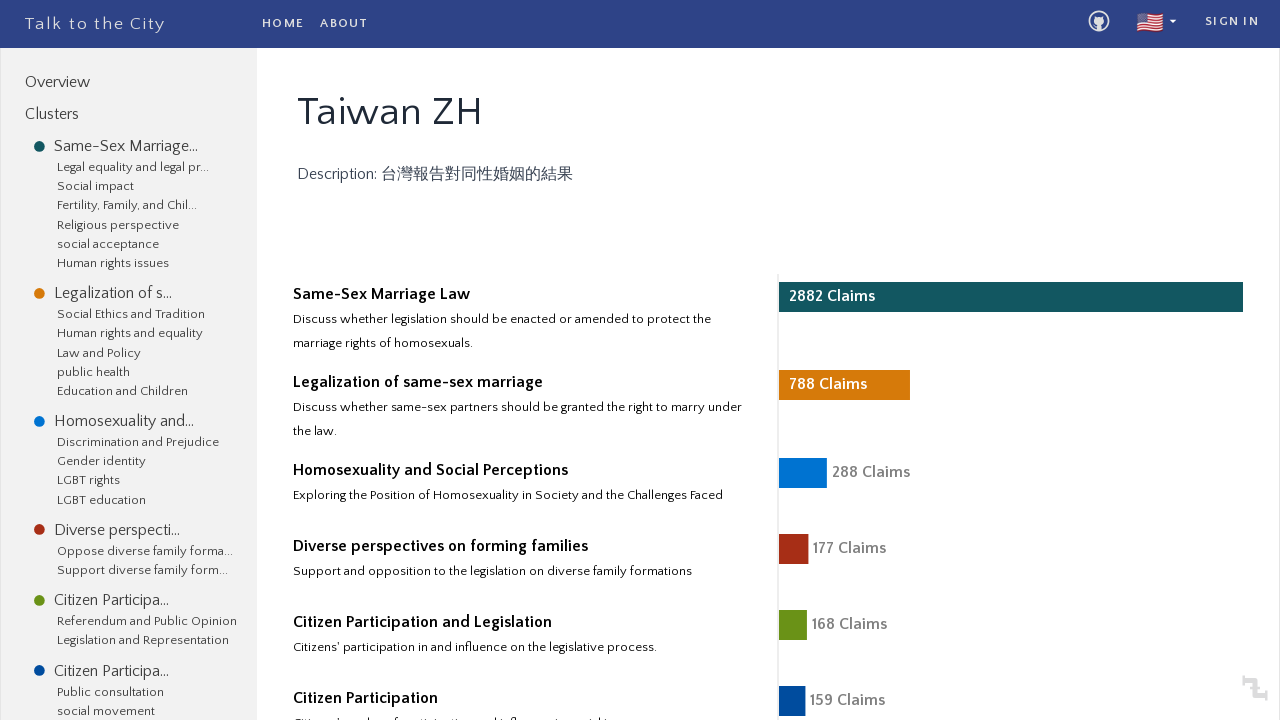

Verified 'Subtopics' section present on taiwan-zh report
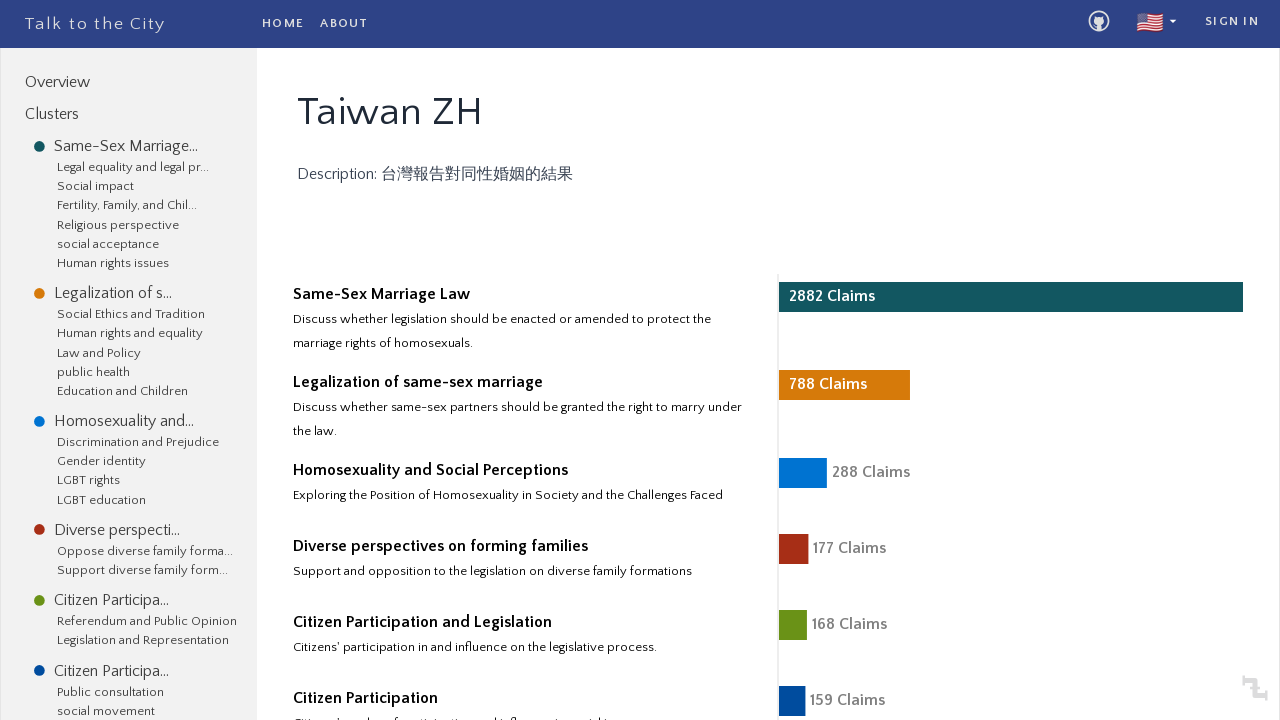

Verified 'Claims' section present on taiwan-zh report
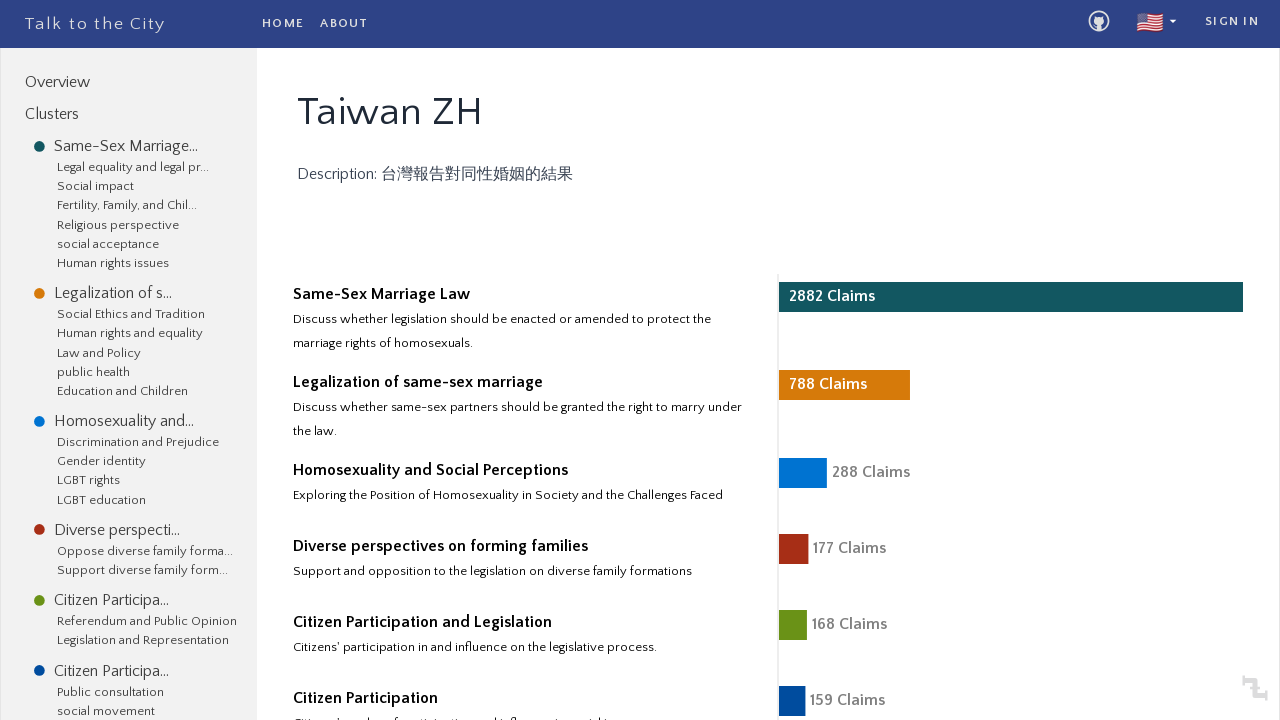

Verified 'AI Objectives Institute' present on taiwan-zh report
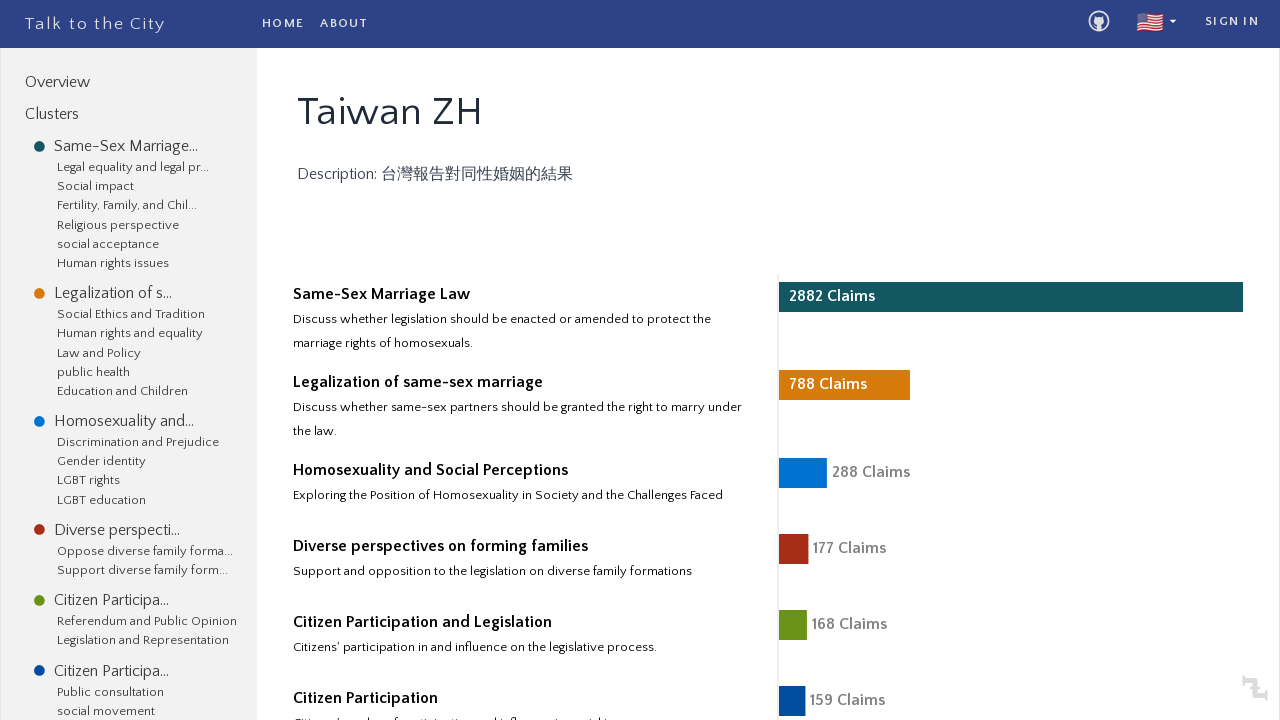

Verified 'Home' link present on taiwan-zh report
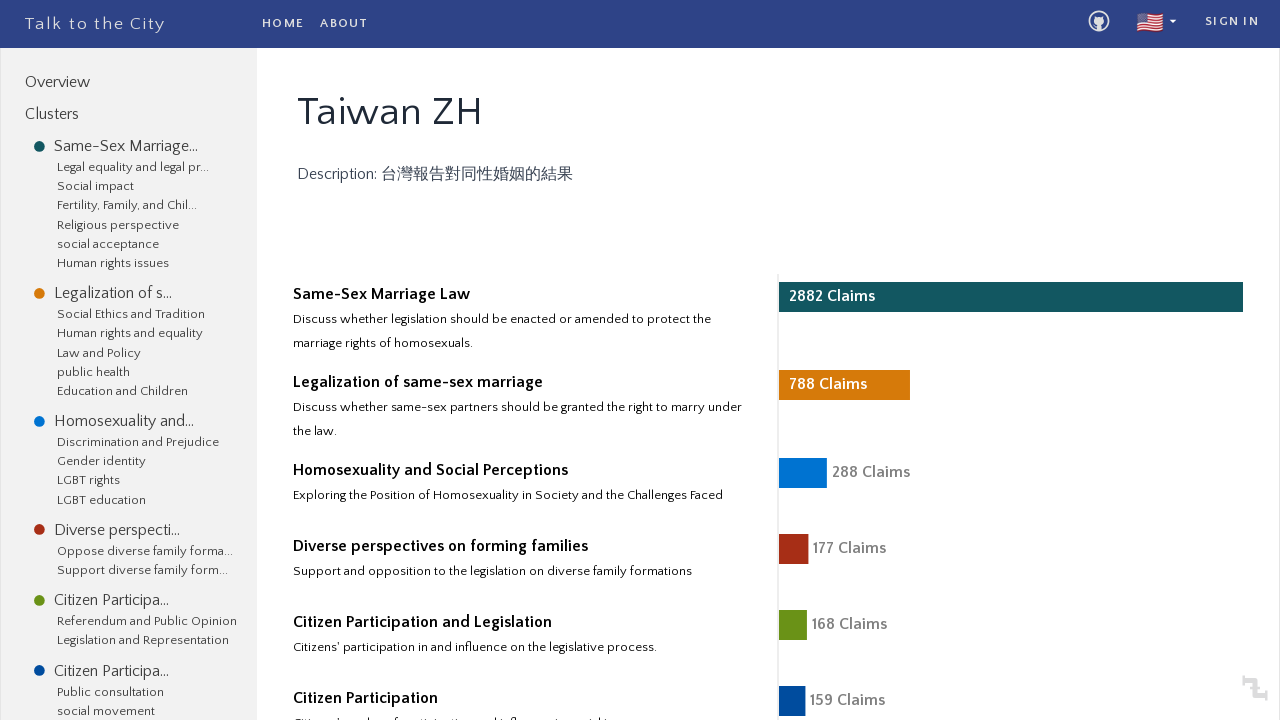

Verified 'About' link present on taiwan-zh report
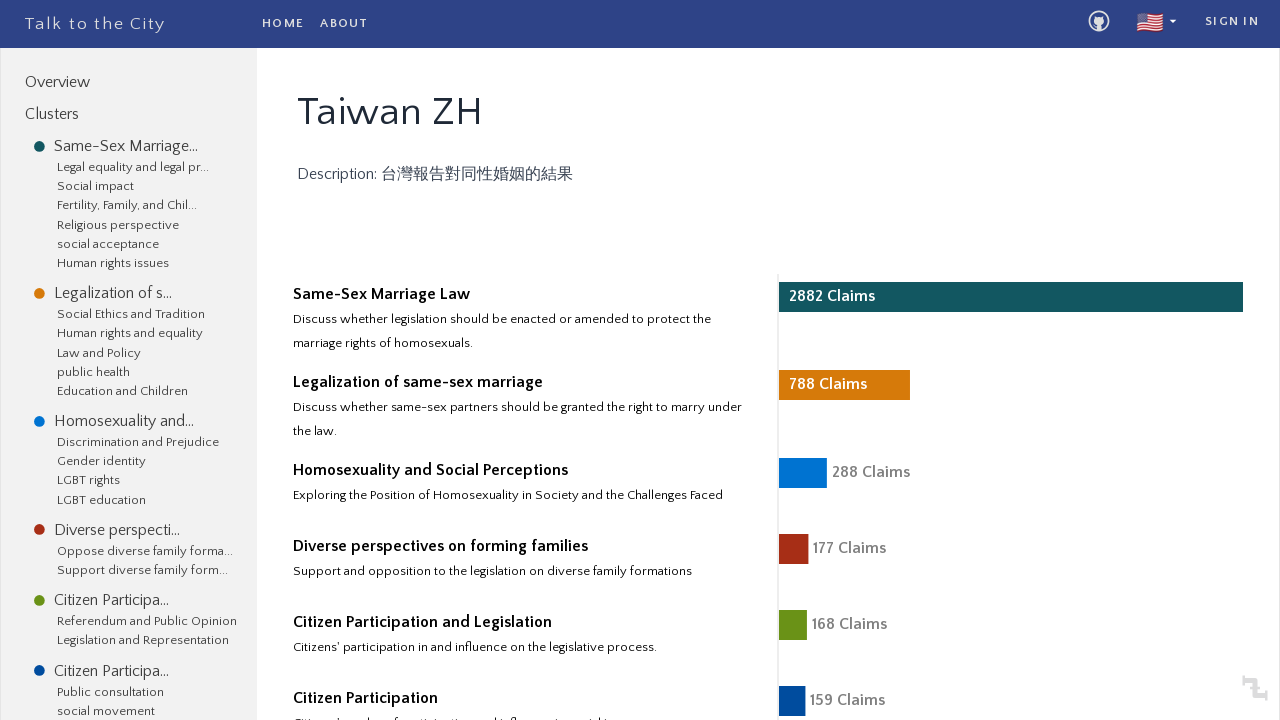

Verified 'Sign in' link present on taiwan-zh report
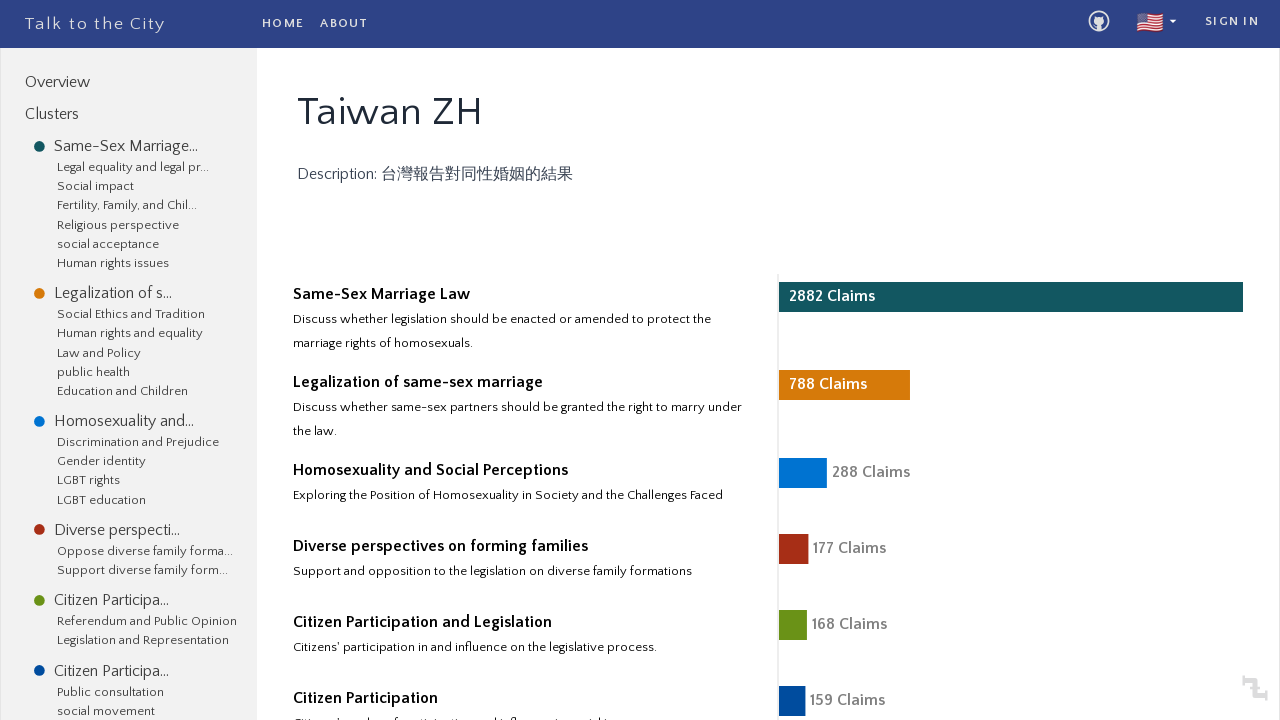

Verified 'Fork Report' button present on taiwan-zh report
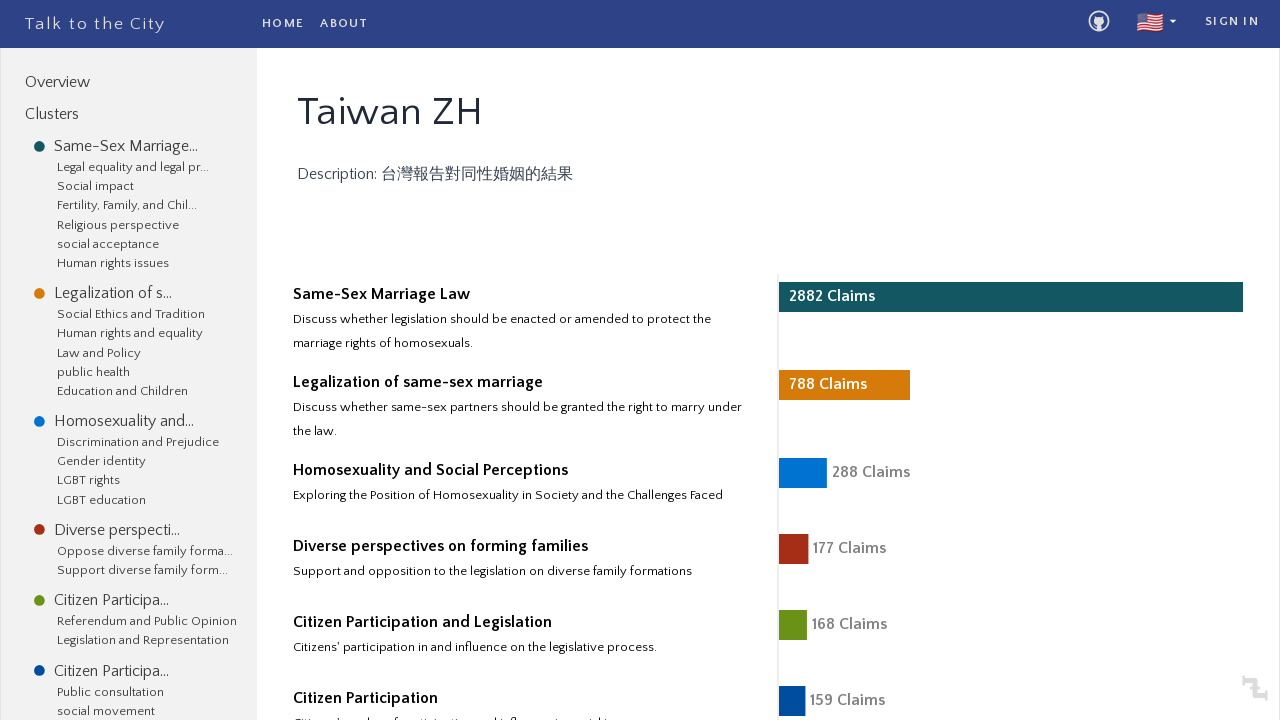

Navigated to 台灣初步測試 report page
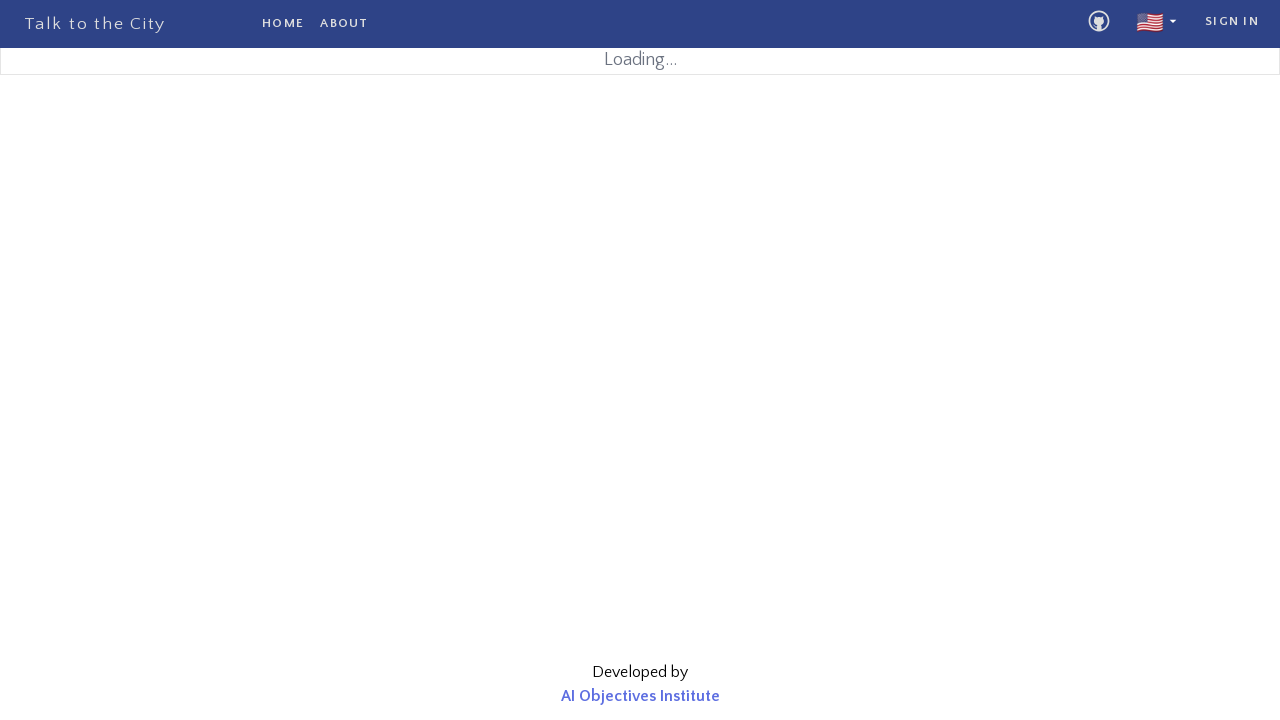

Loaded 台灣初步測試 report page with Show more button
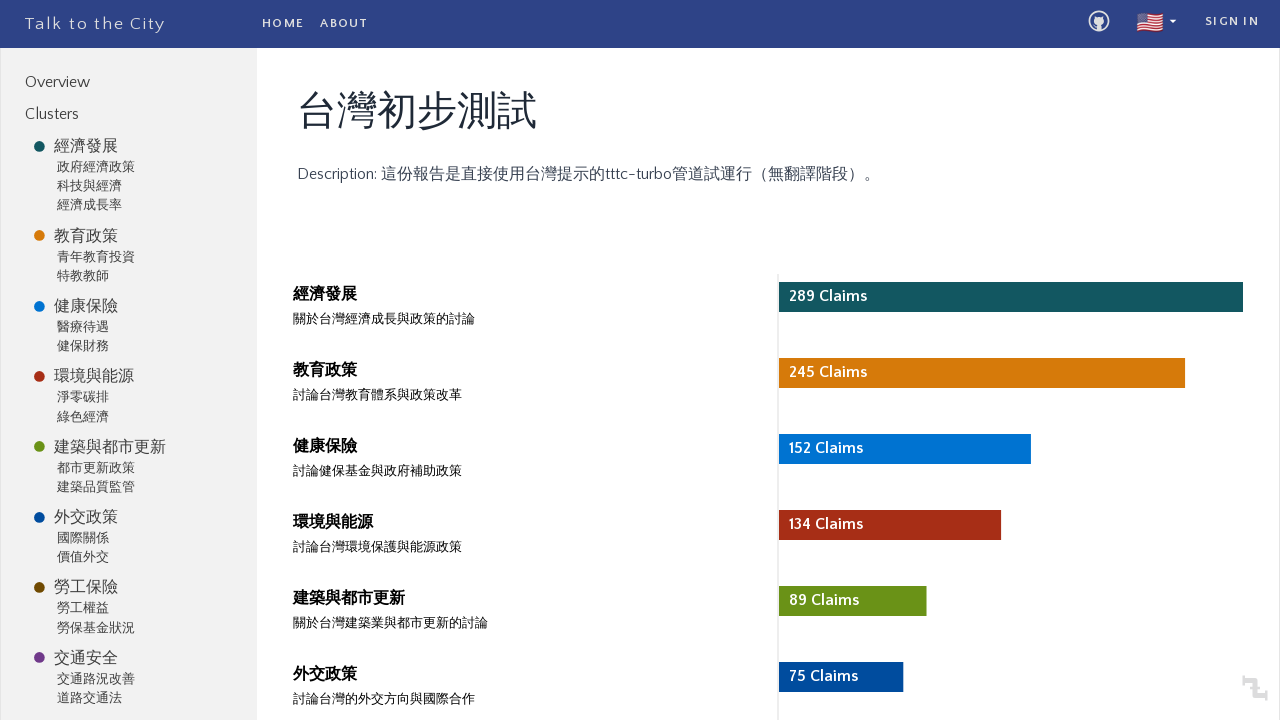

Verified 'Show more' button present on 台灣初步測試 report
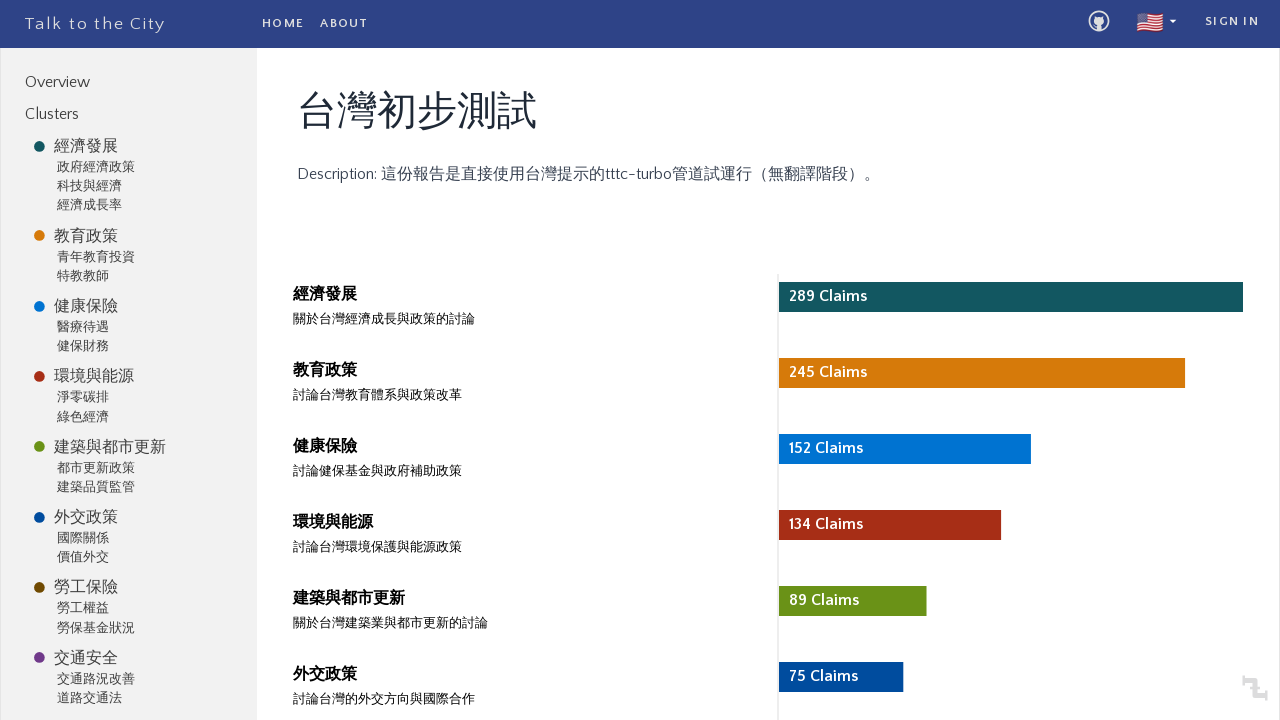

Verified 'Subtopics' section present on 台灣初步測試 report
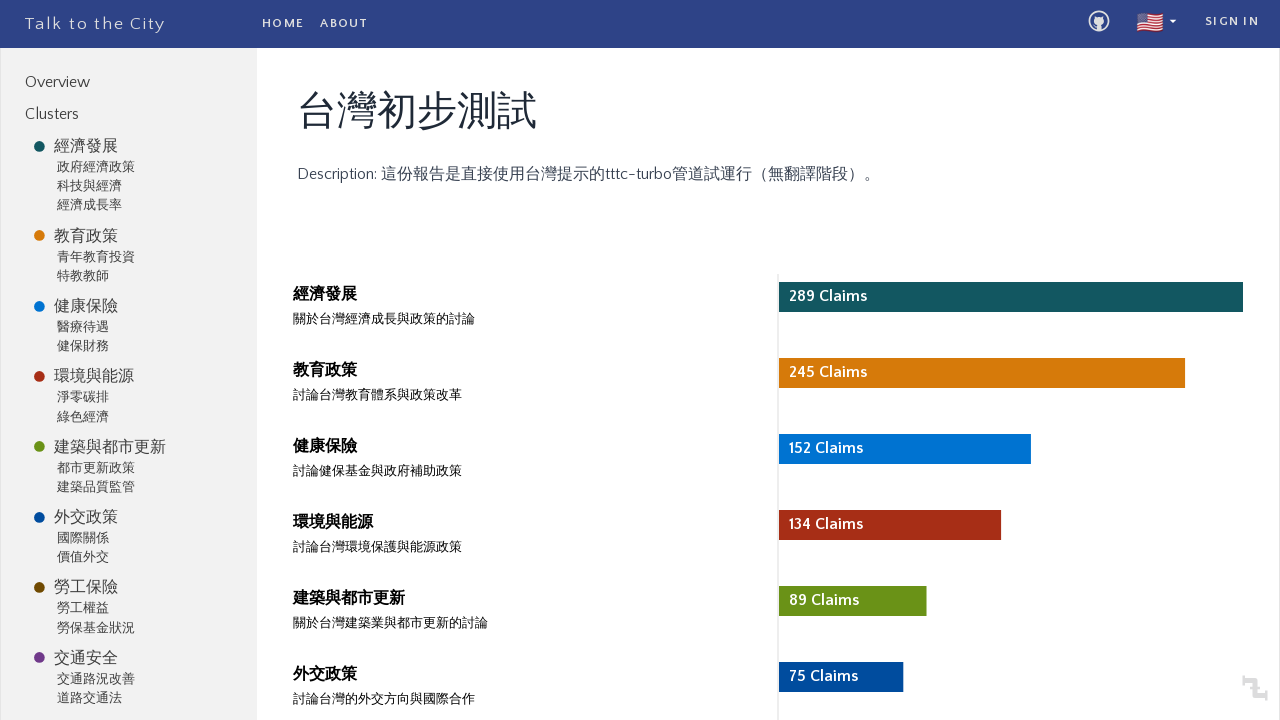

Verified 'Claims' section present on 台灣初步測試 report
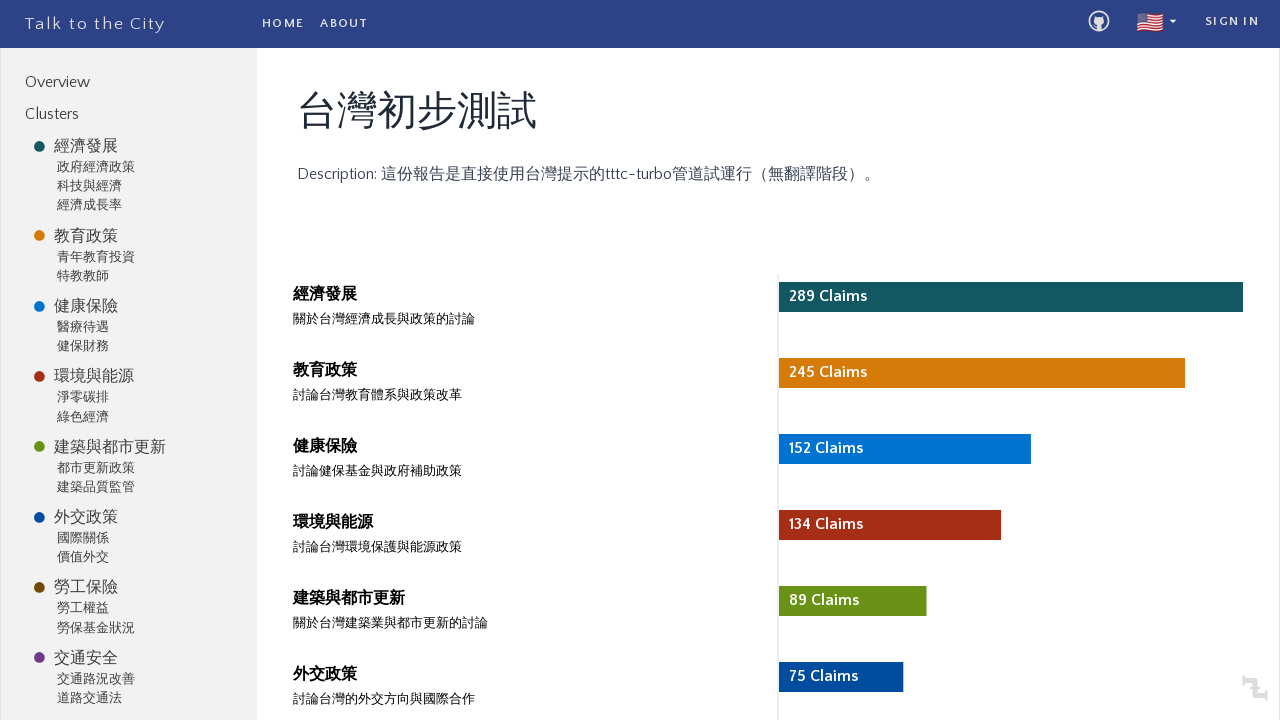

Verified 'AI Objectives Institute' present on 台灣初步測試 report
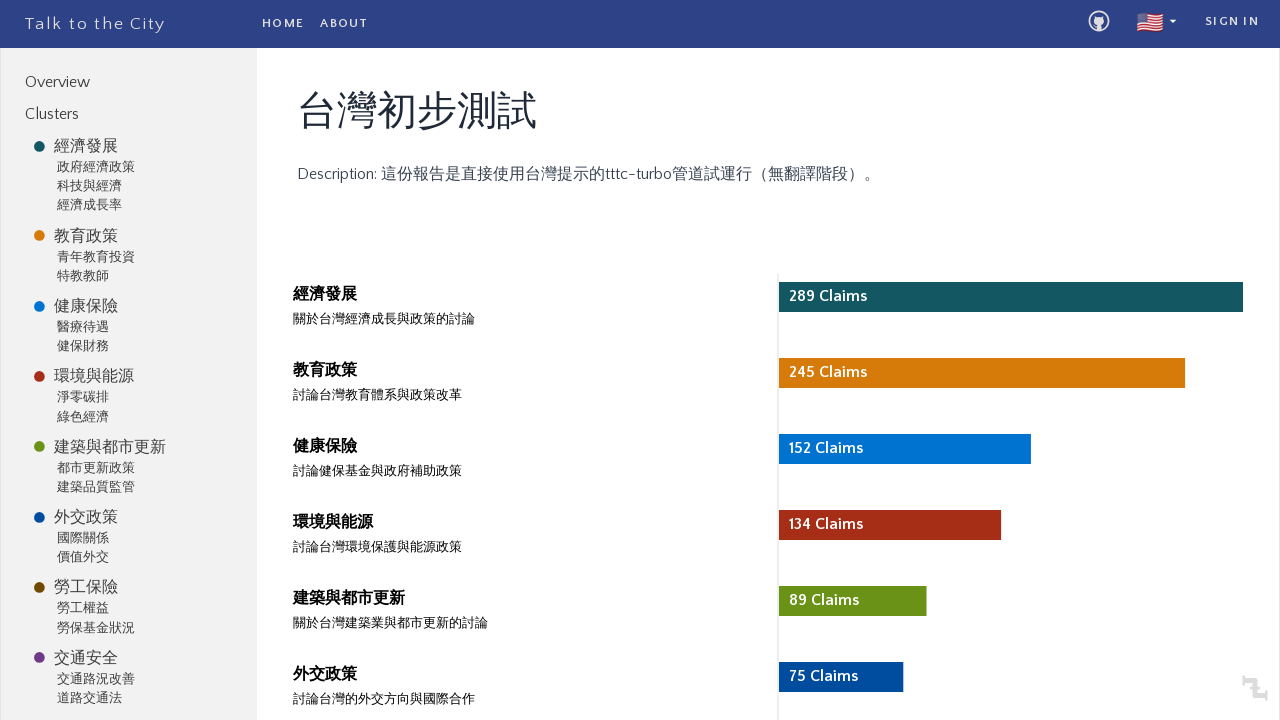

Verified 'Home' link present on 台灣初步測試 report
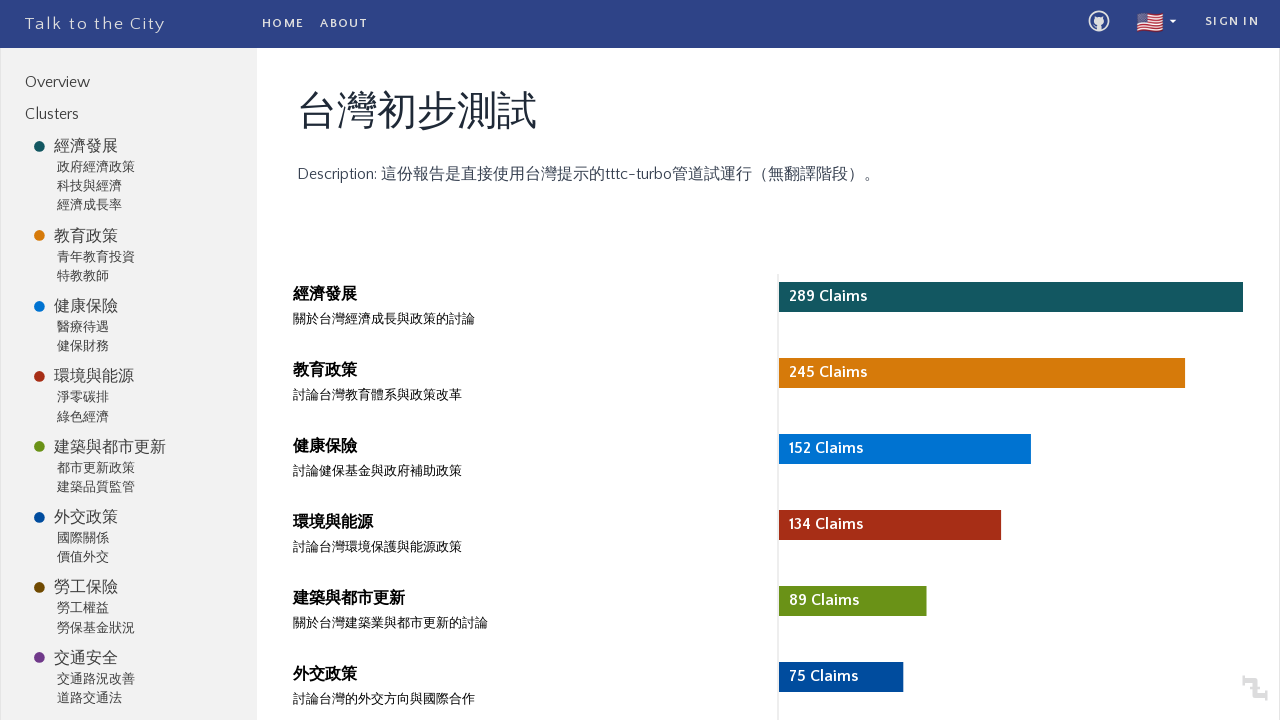

Verified 'About' link present on 台灣初步測試 report
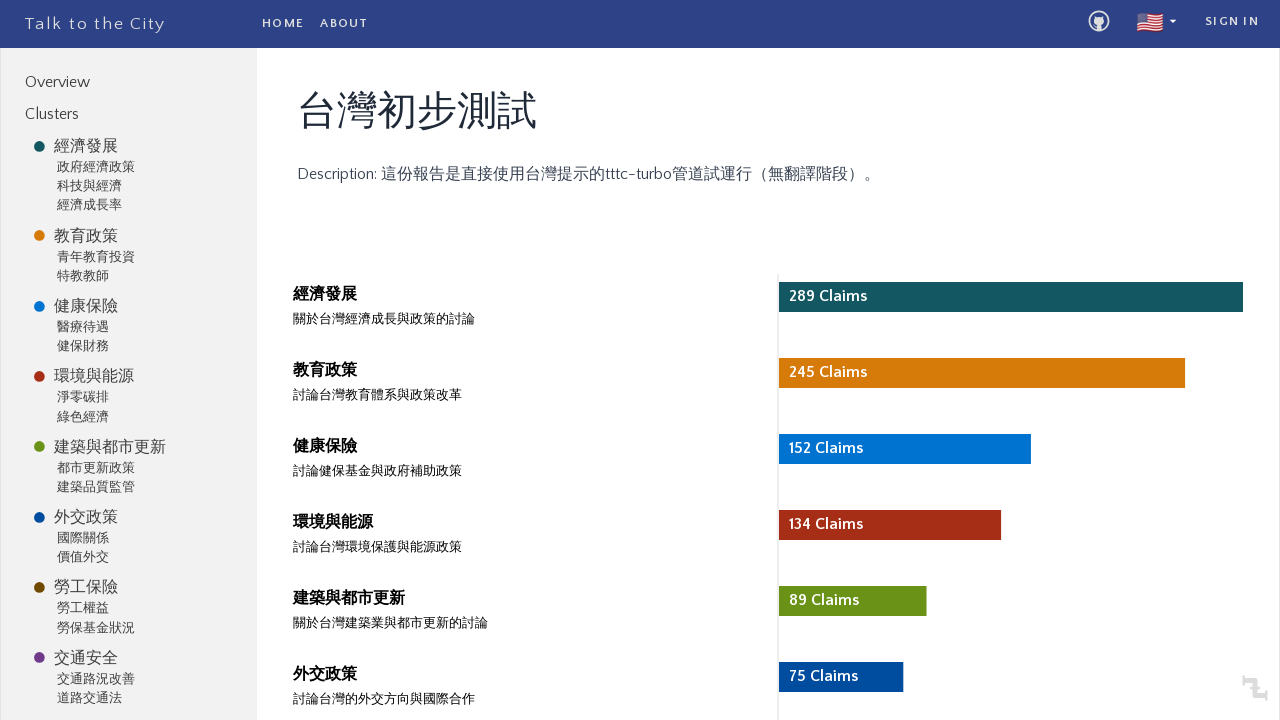

Verified 'Sign in' link present on 台灣初步測試 report
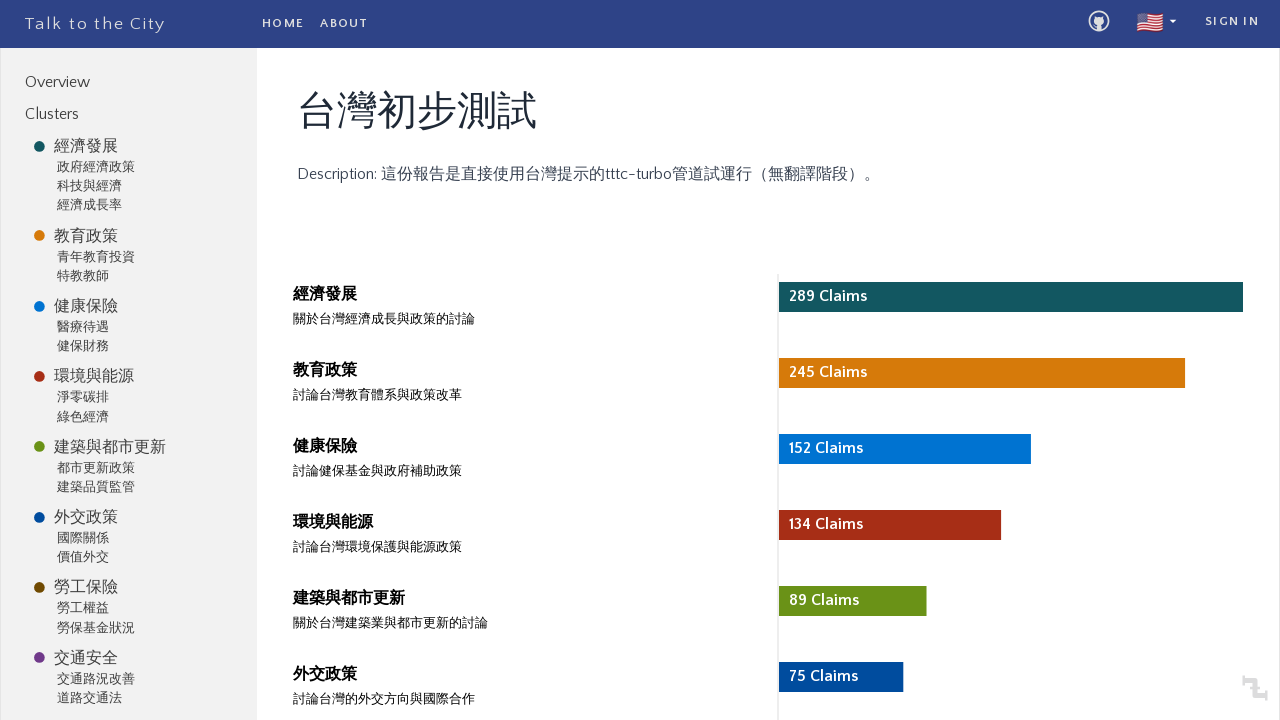

Verified 'Fork Report' button present on 台灣初步測試 report
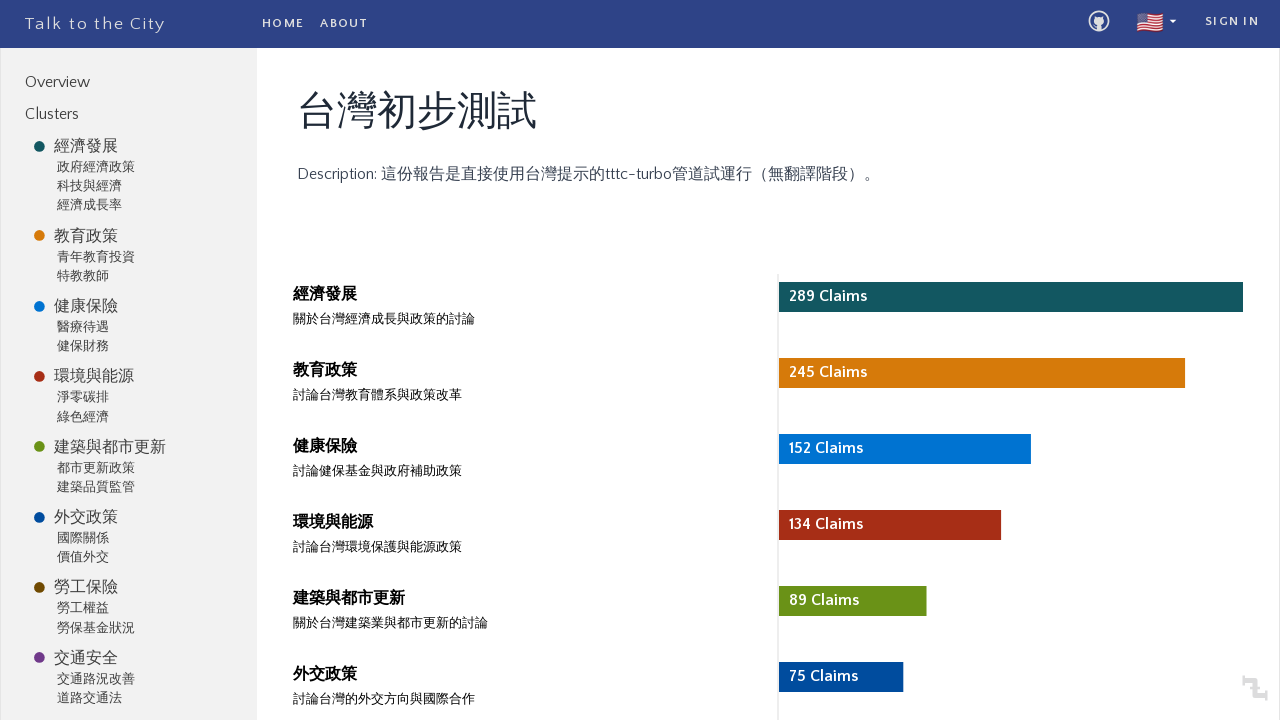

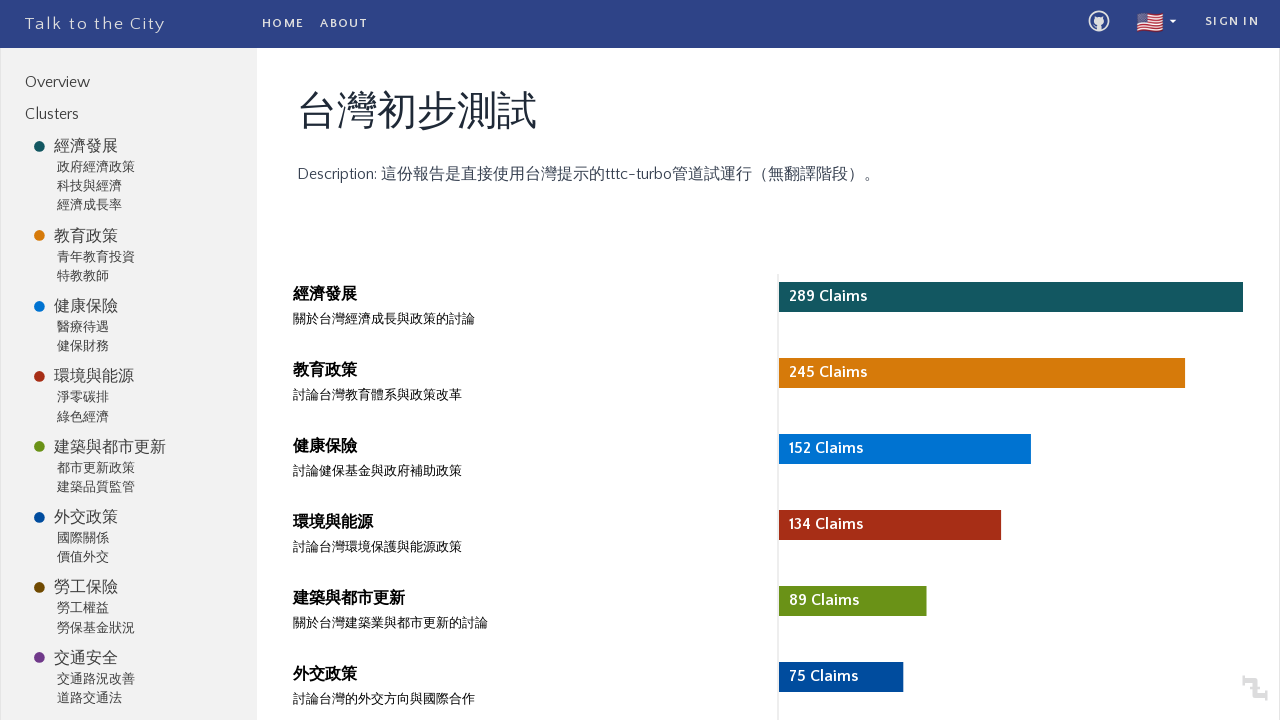